Automates a color matching game by finding and clicking the unique colored tile among similar tiles repeatedly for 60 seconds

Starting URL: http://zzzscore.com/color/

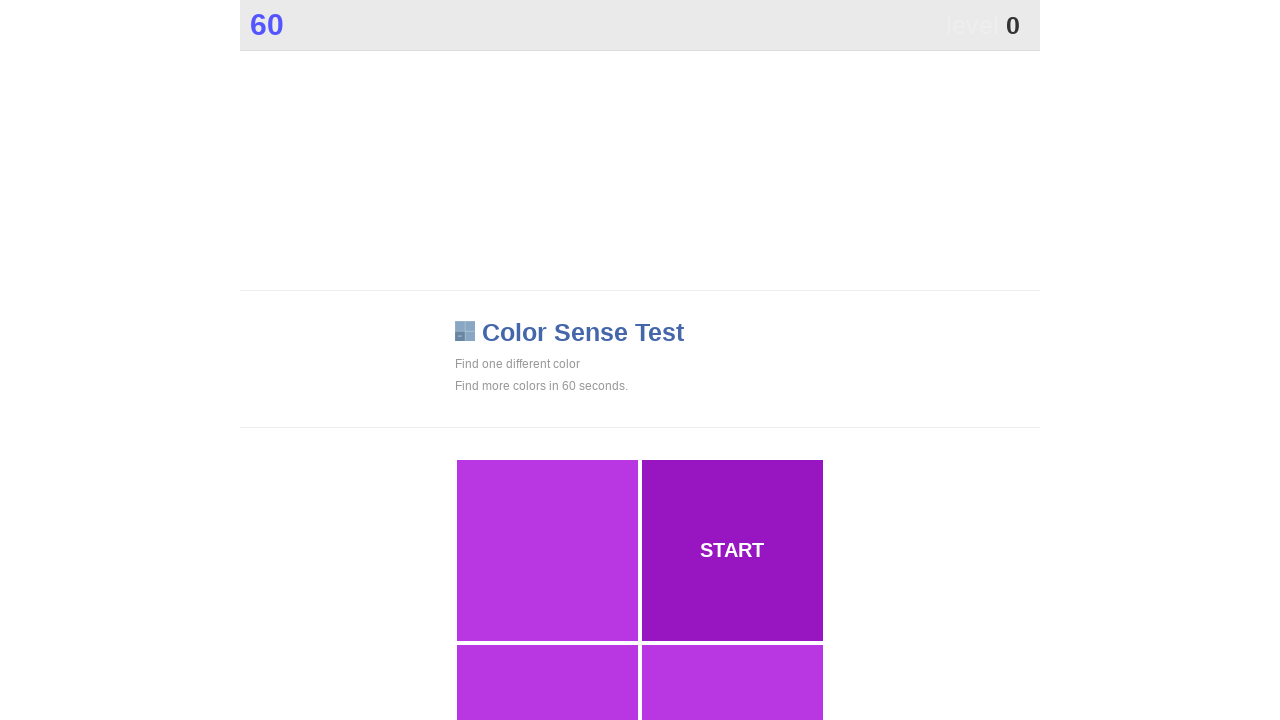

Retrieved all color tiles from the grid
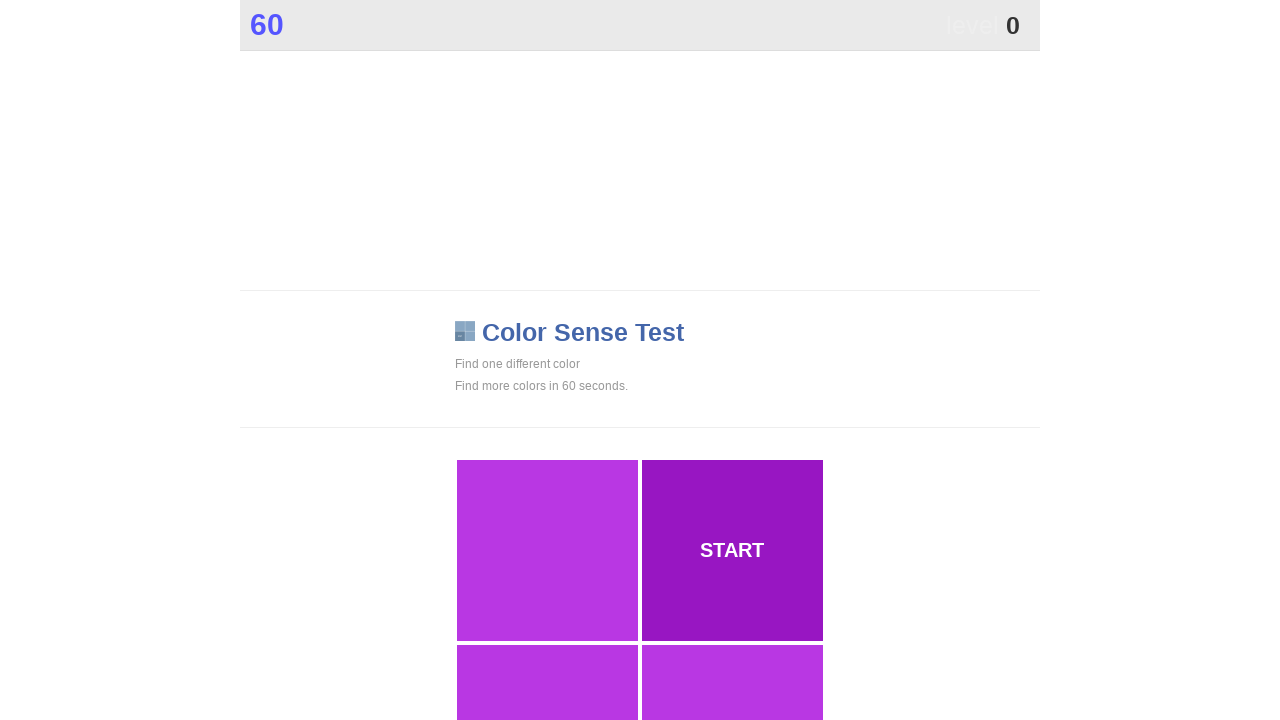

Retrieved fresh list of color tiles
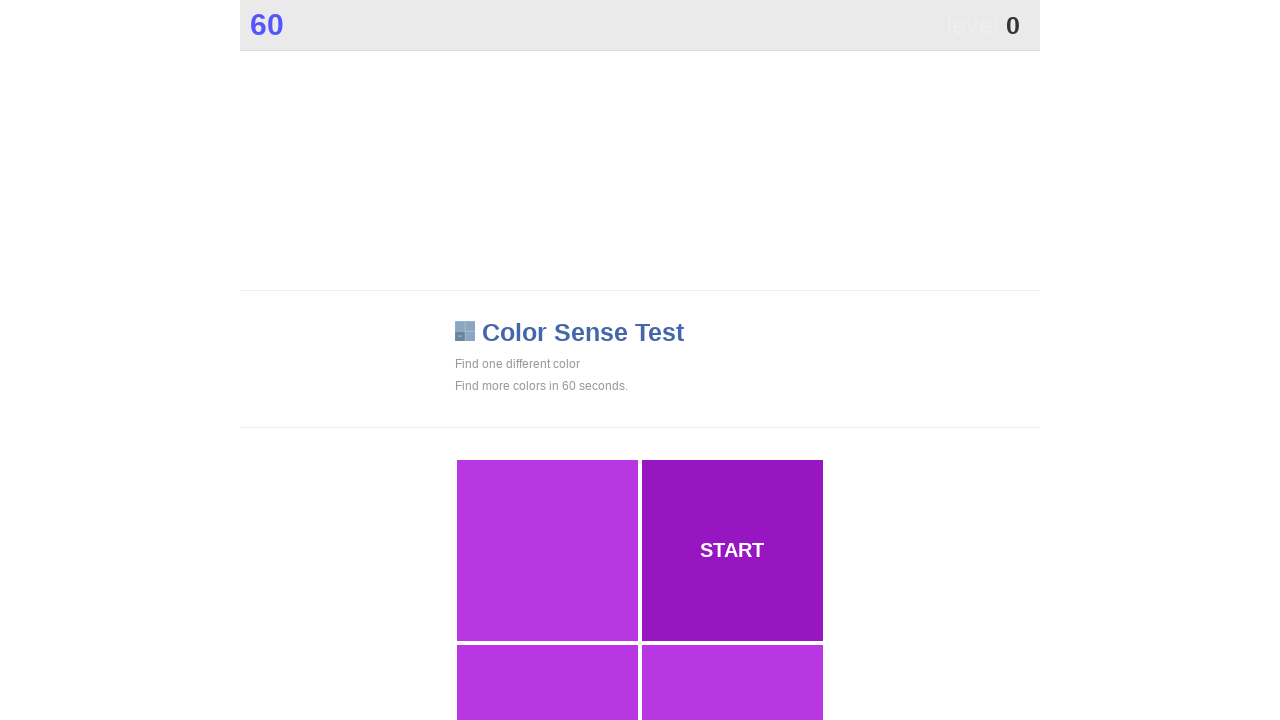

Extracted background colors from 230 tiles
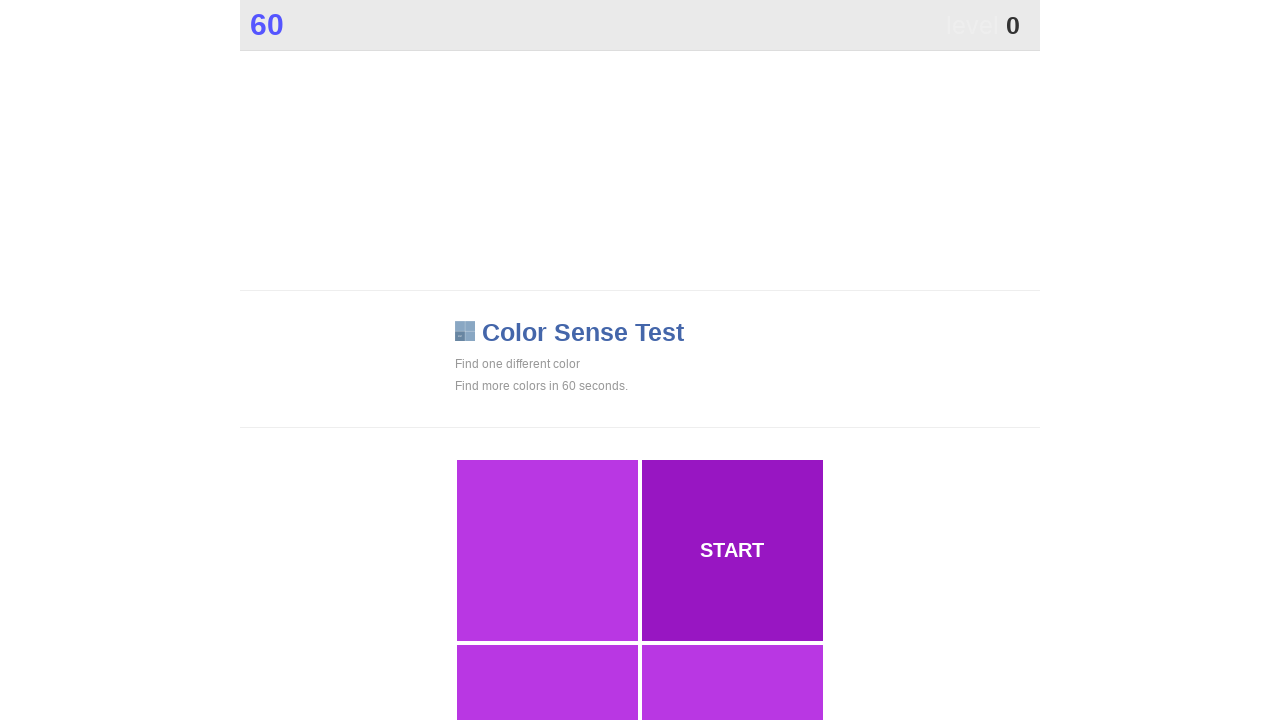

Counted color occurrences: 3 unique colors found
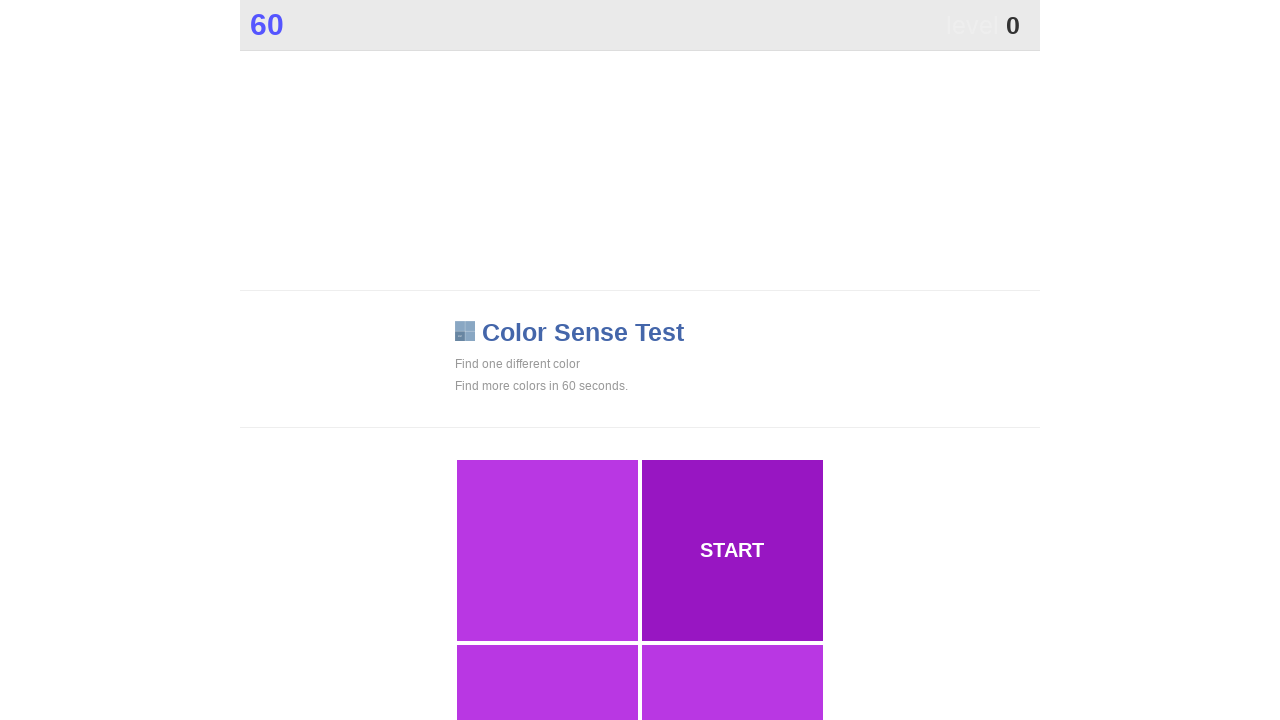

Identified unique color: rgb(152, 22, 194)
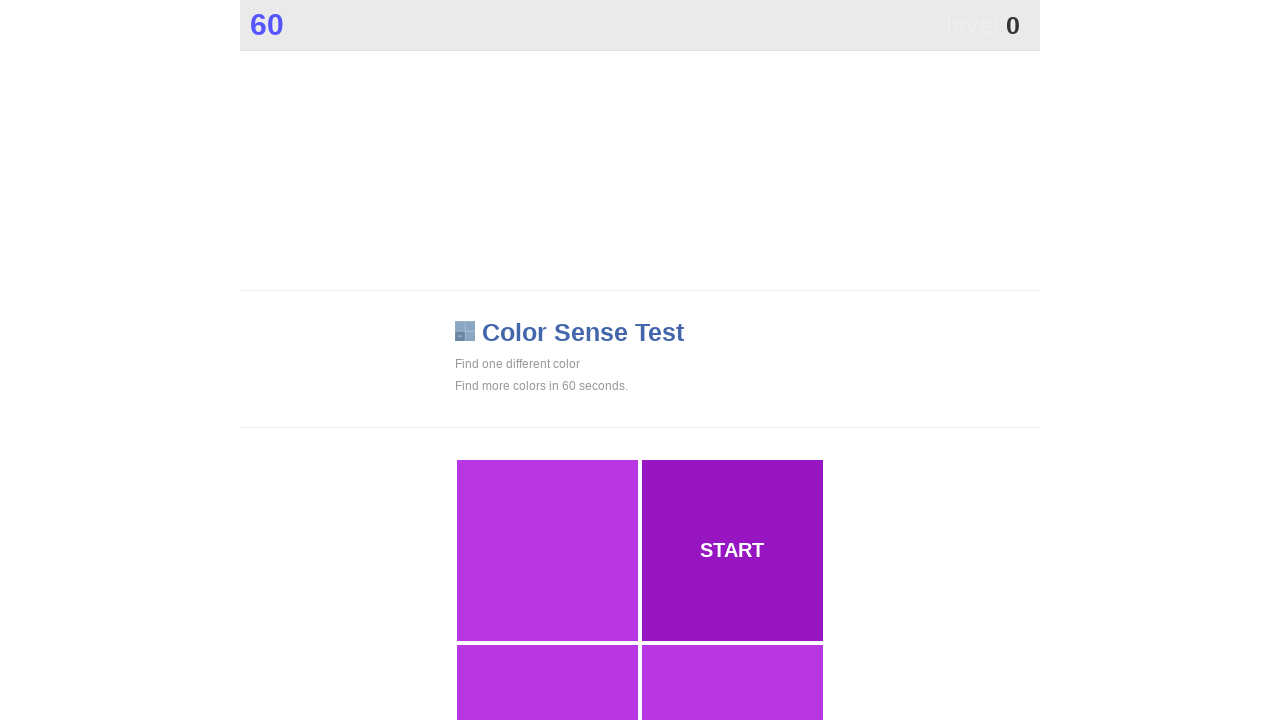

Clicked unique colored tile at index 1
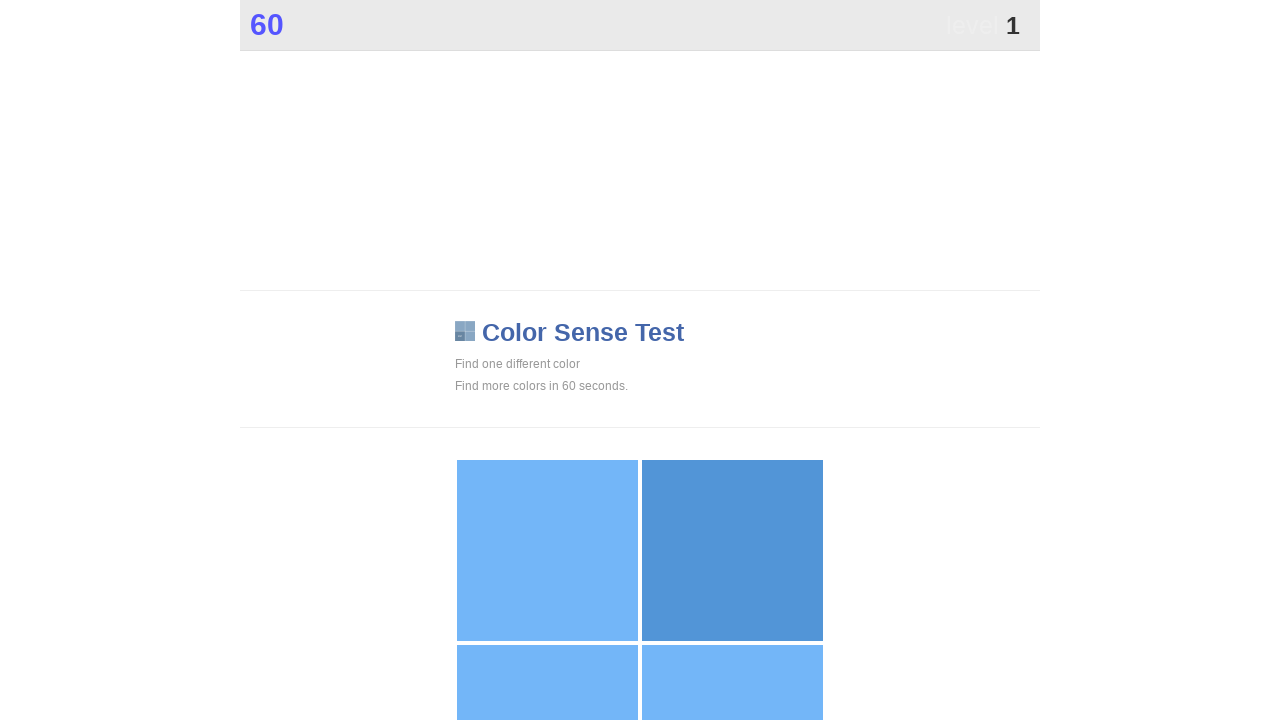

Waited 100ms for page update
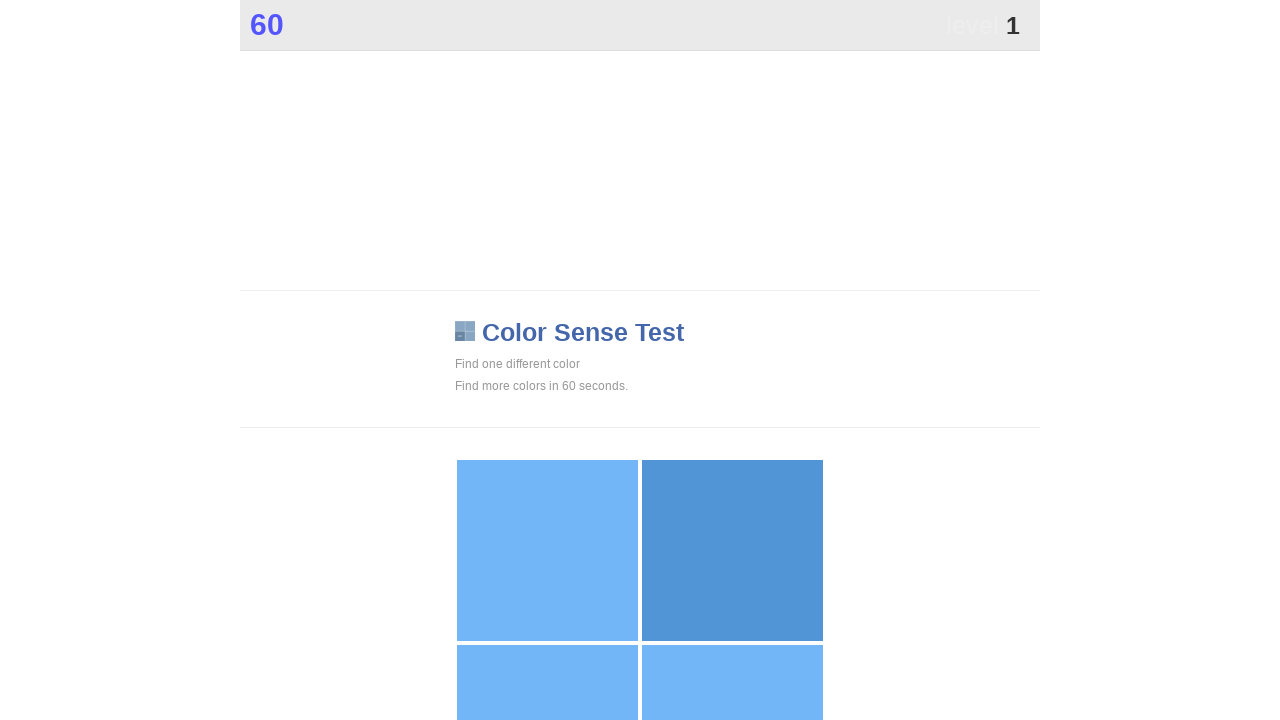

Retrieved fresh list of color tiles
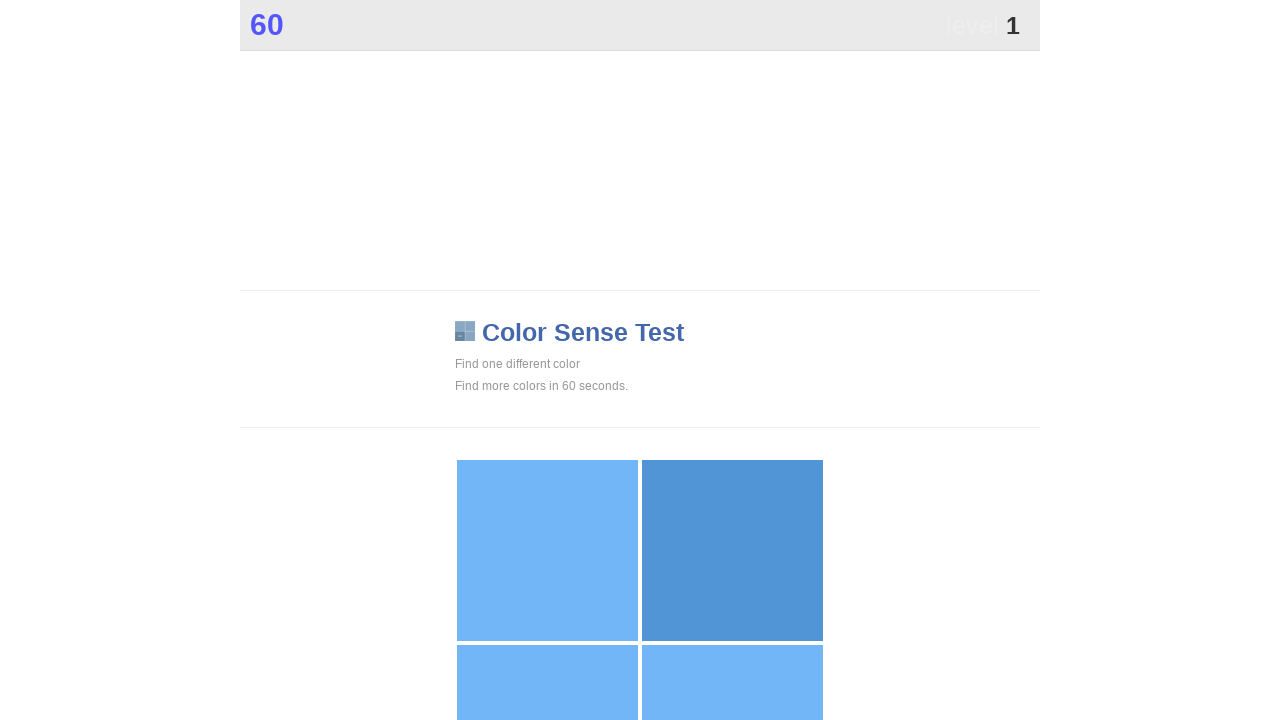

Extracted background colors from 230 tiles
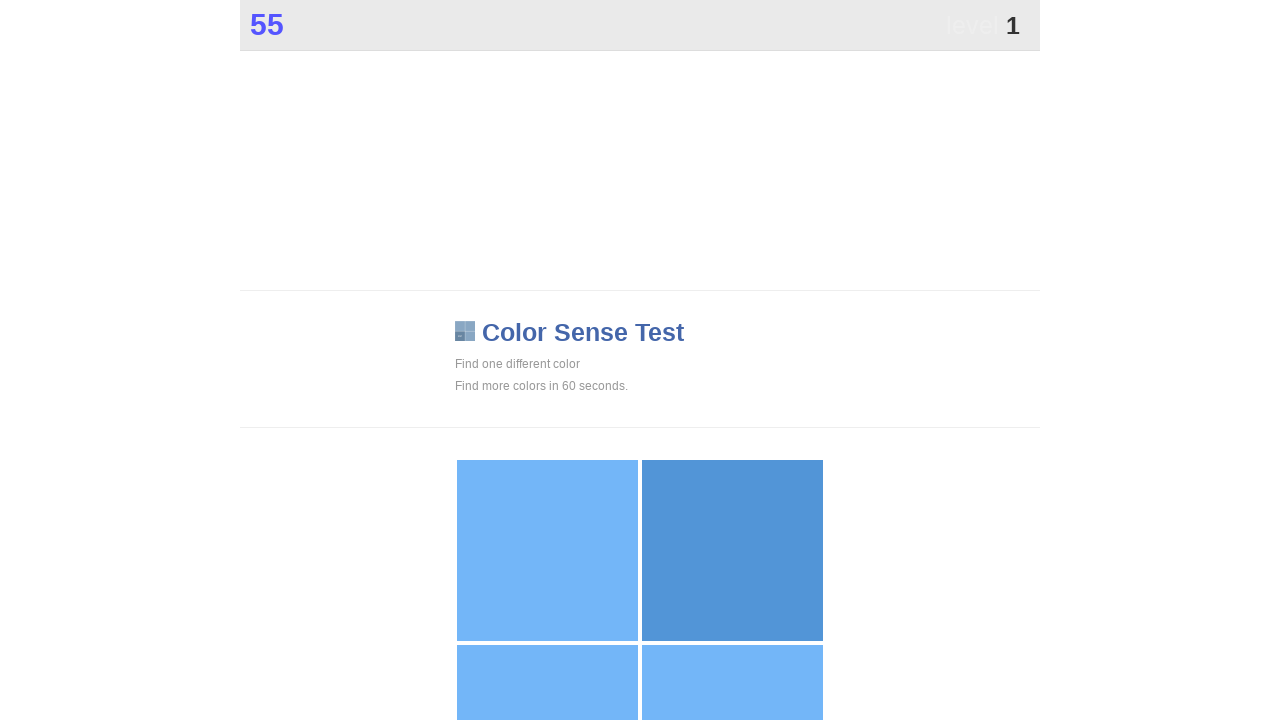

Counted color occurrences: 3 unique colors found
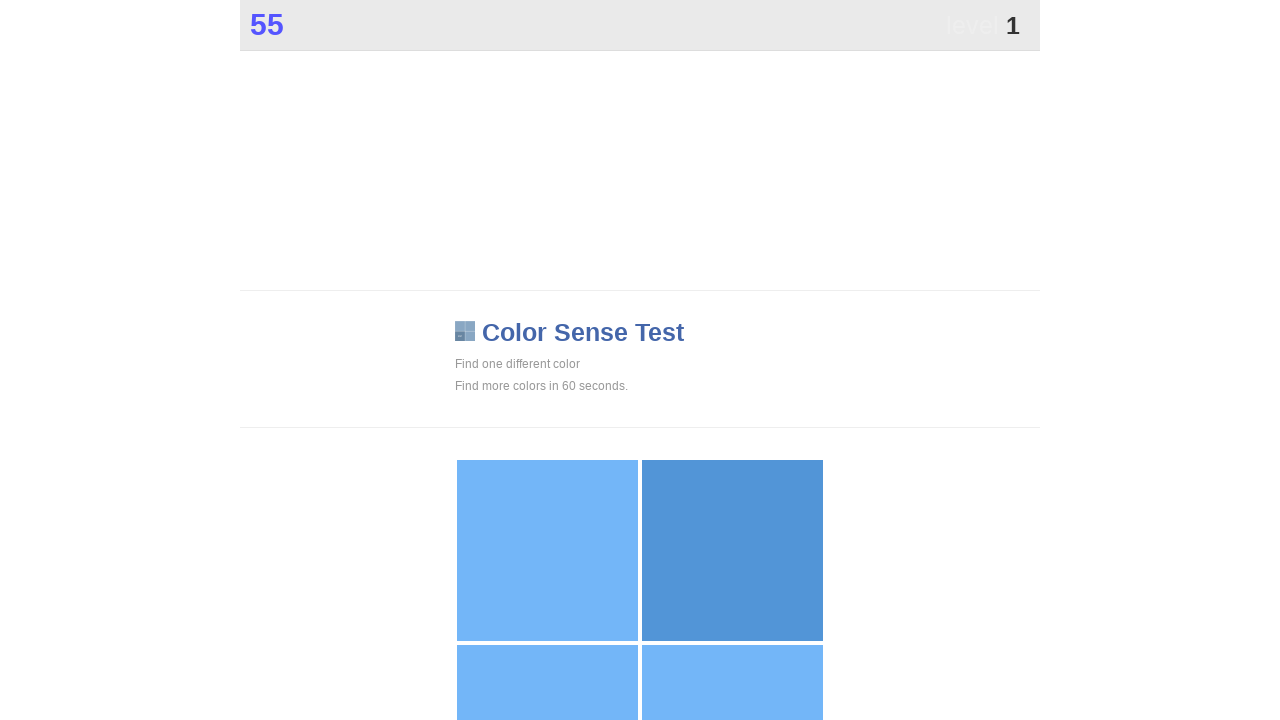

Identified unique color: rgb(82, 149, 215)
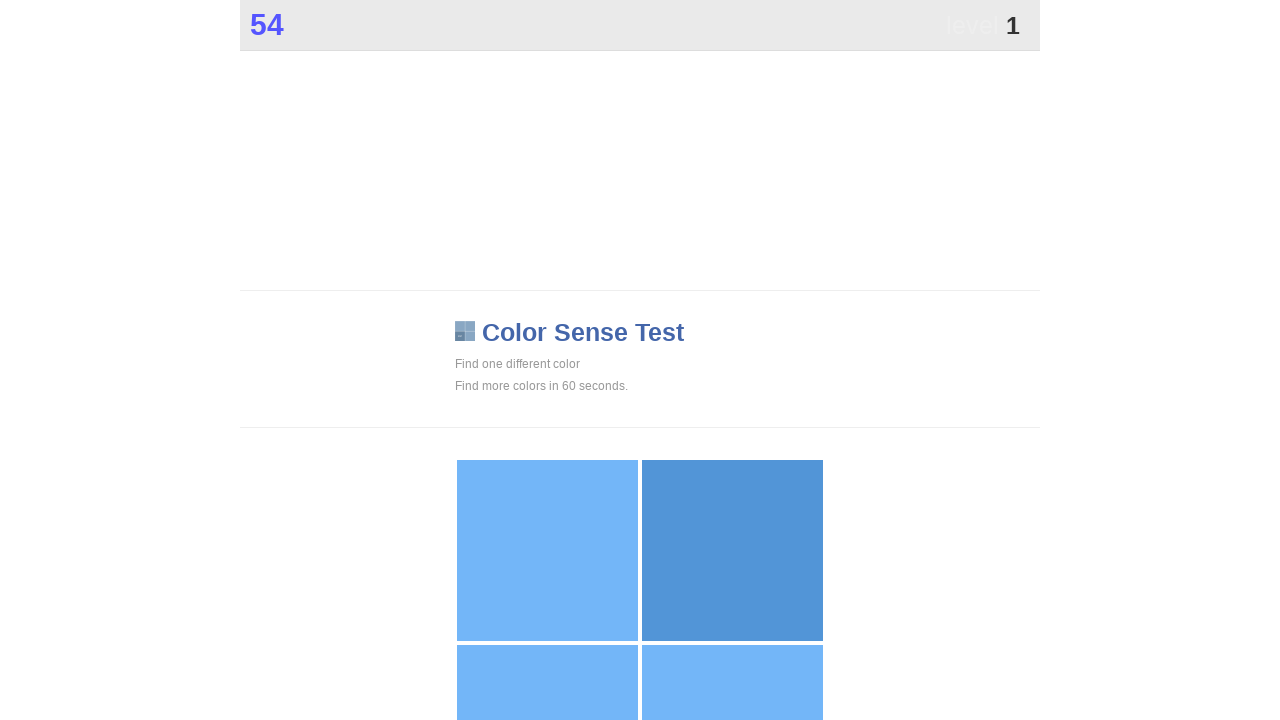

Clicked unique colored tile at index 1
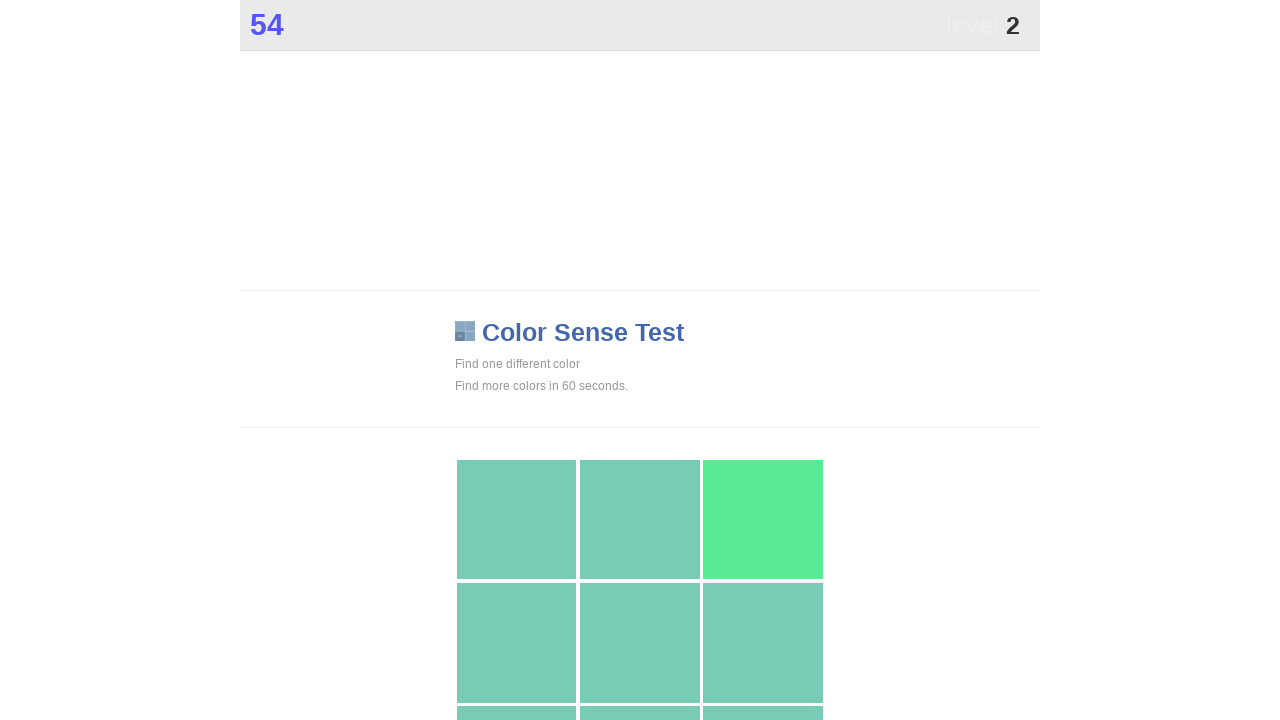

Waited 100ms for page update
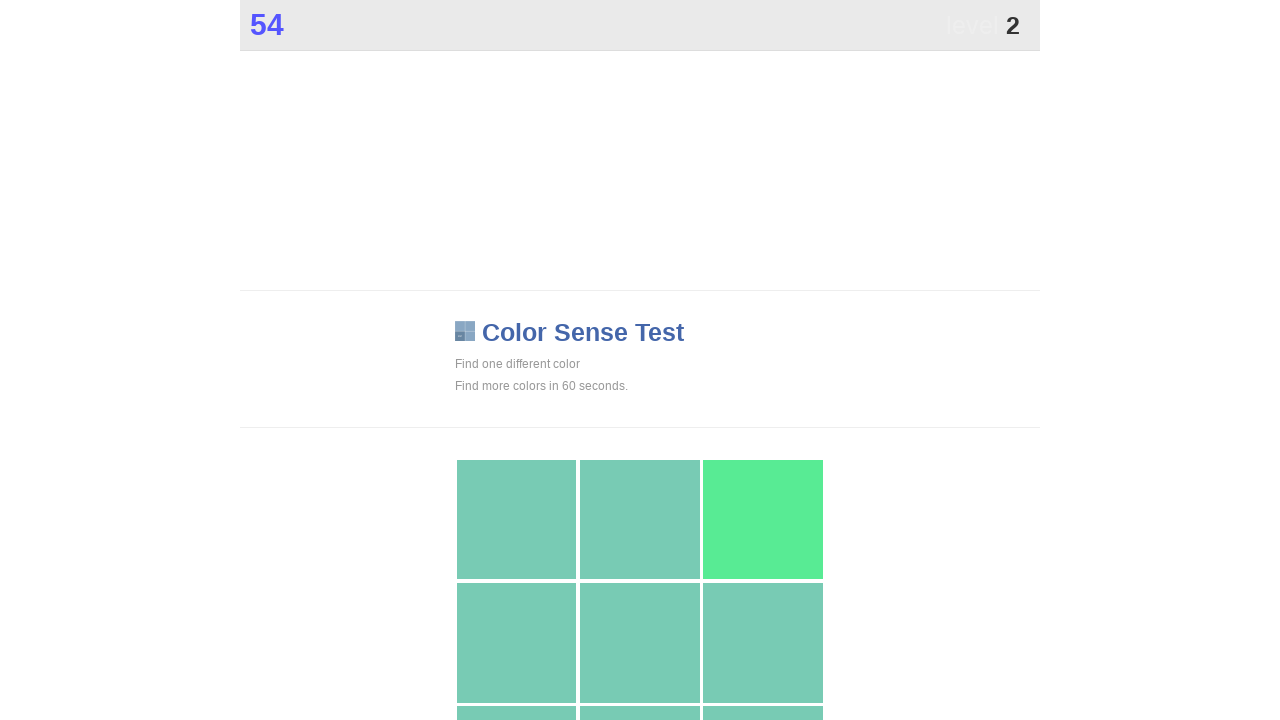

Retrieved fresh list of color tiles
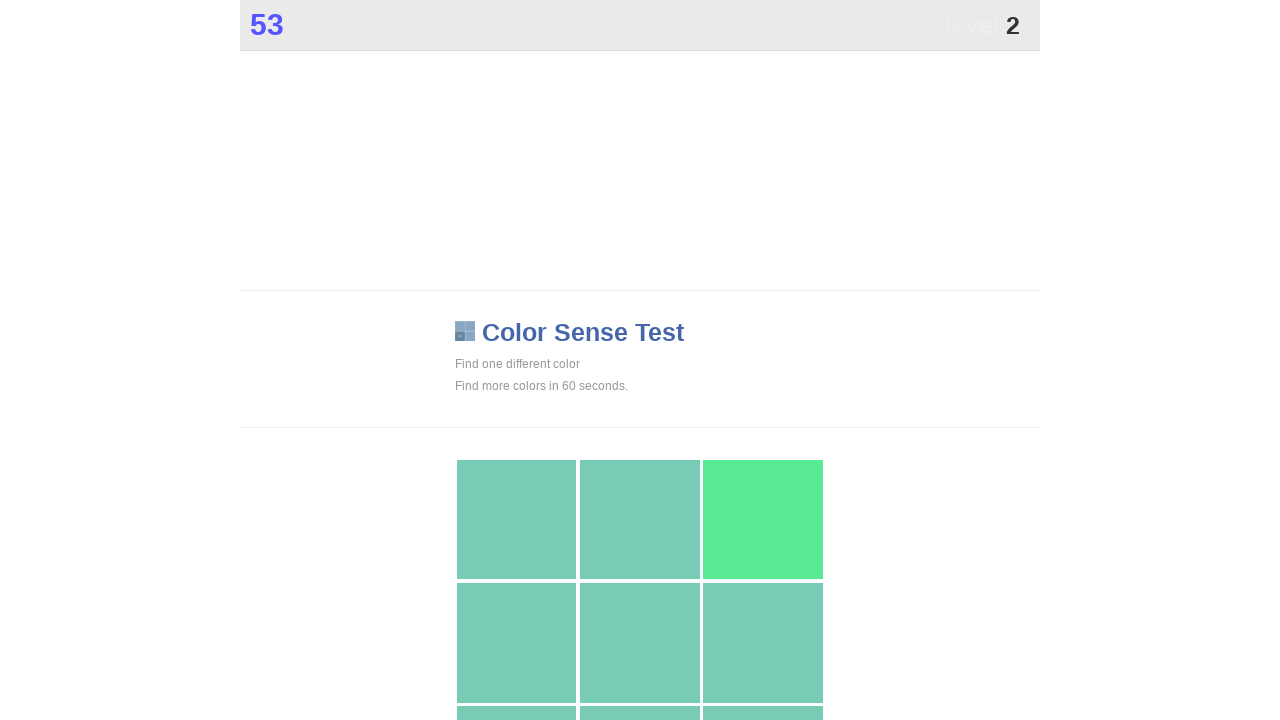

Extracted background colors from 230 tiles
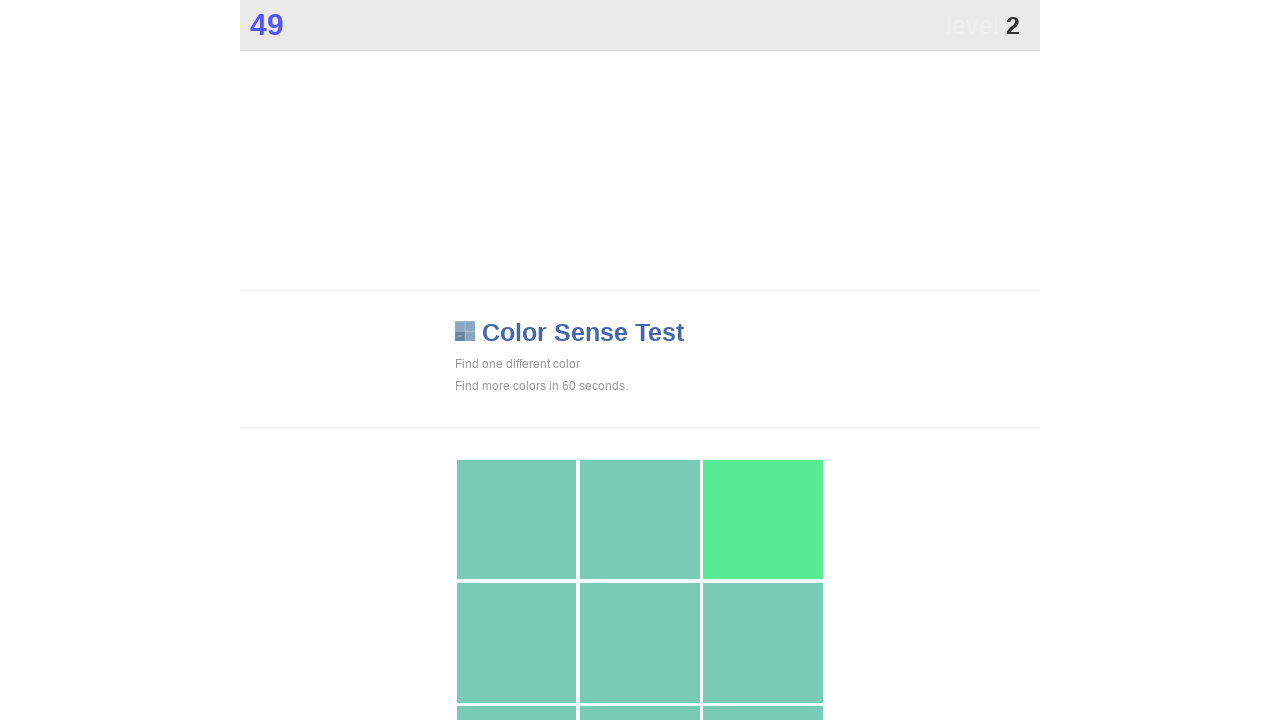

Counted color occurrences: 3 unique colors found
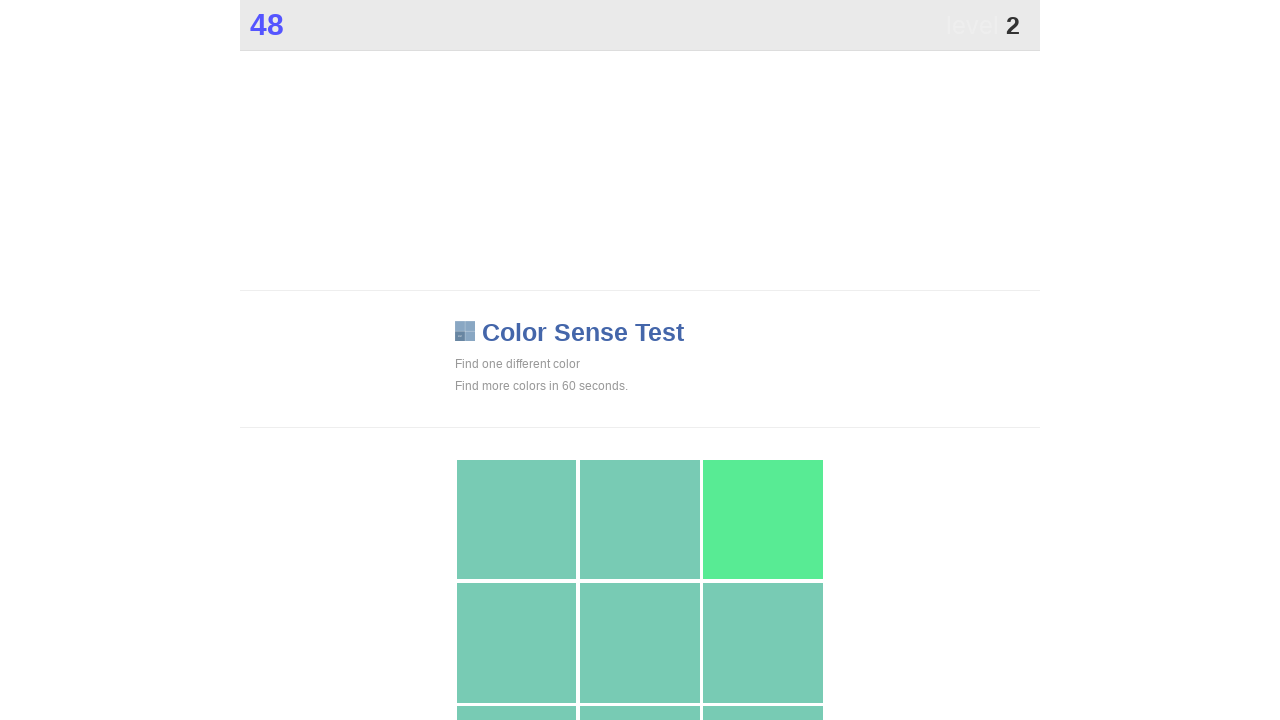

Identified unique color: rgb(88, 235, 148)
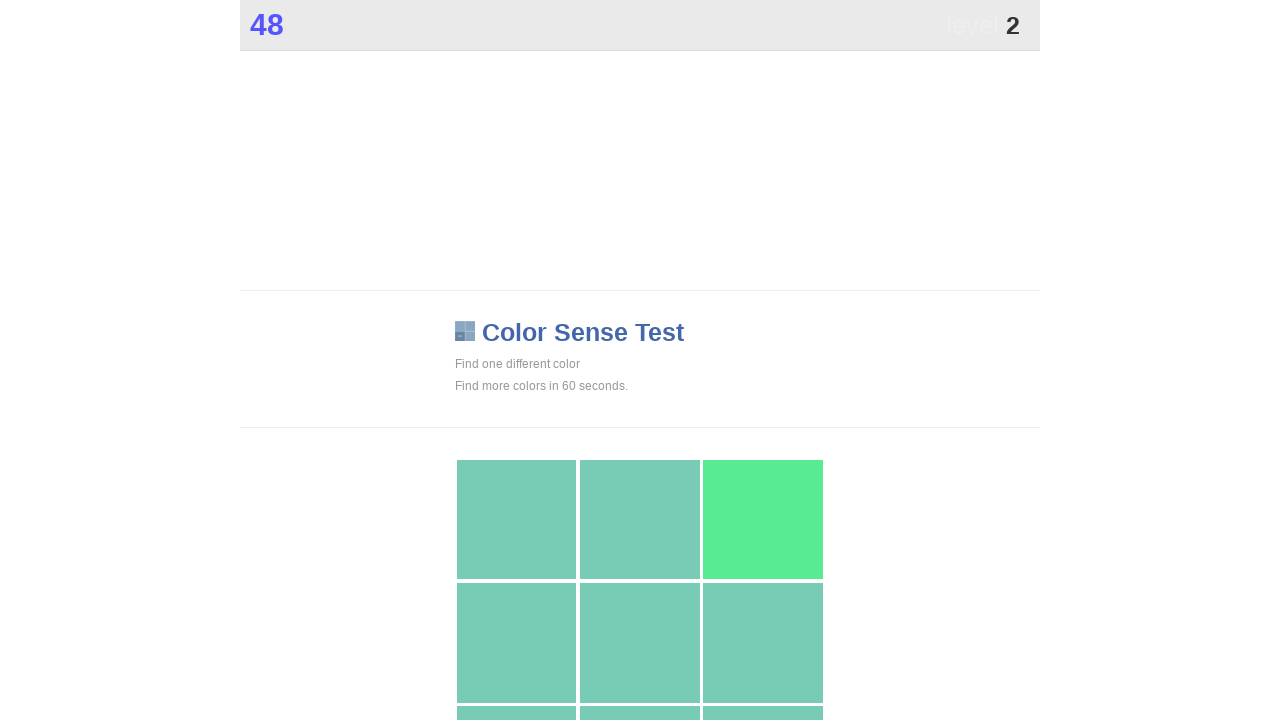

Clicked unique colored tile at index 2
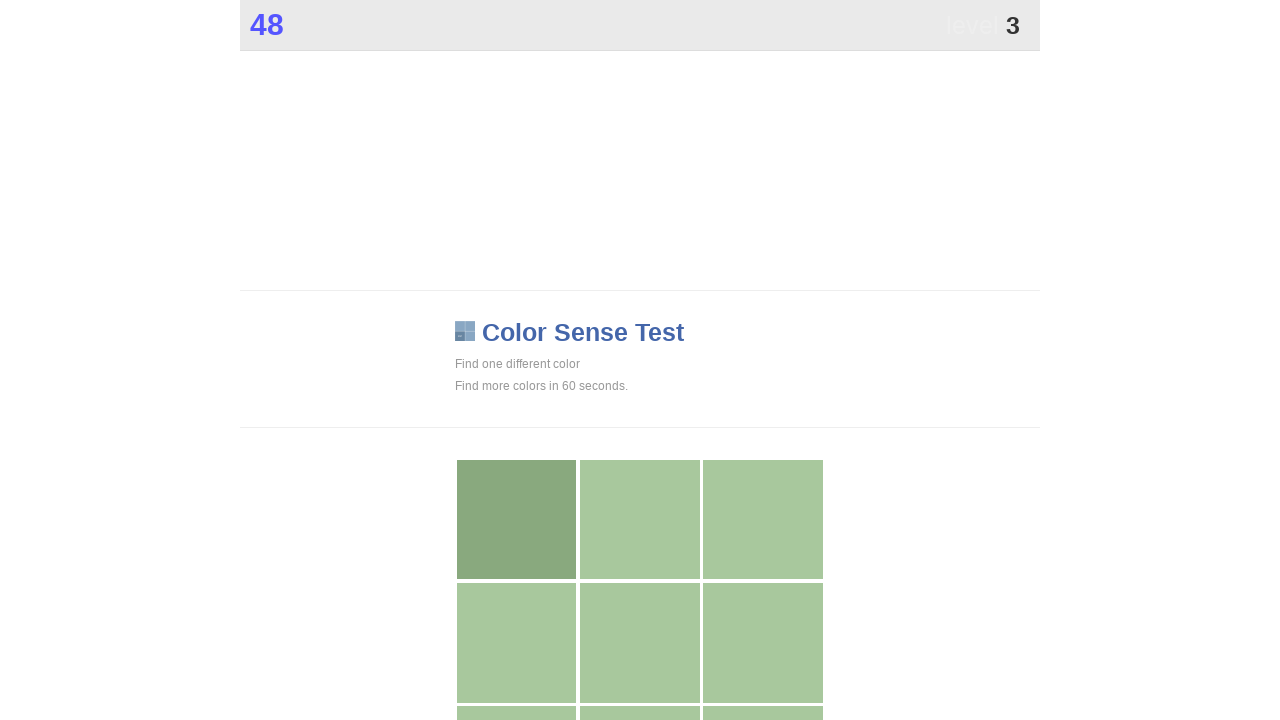

Waited 100ms for page update
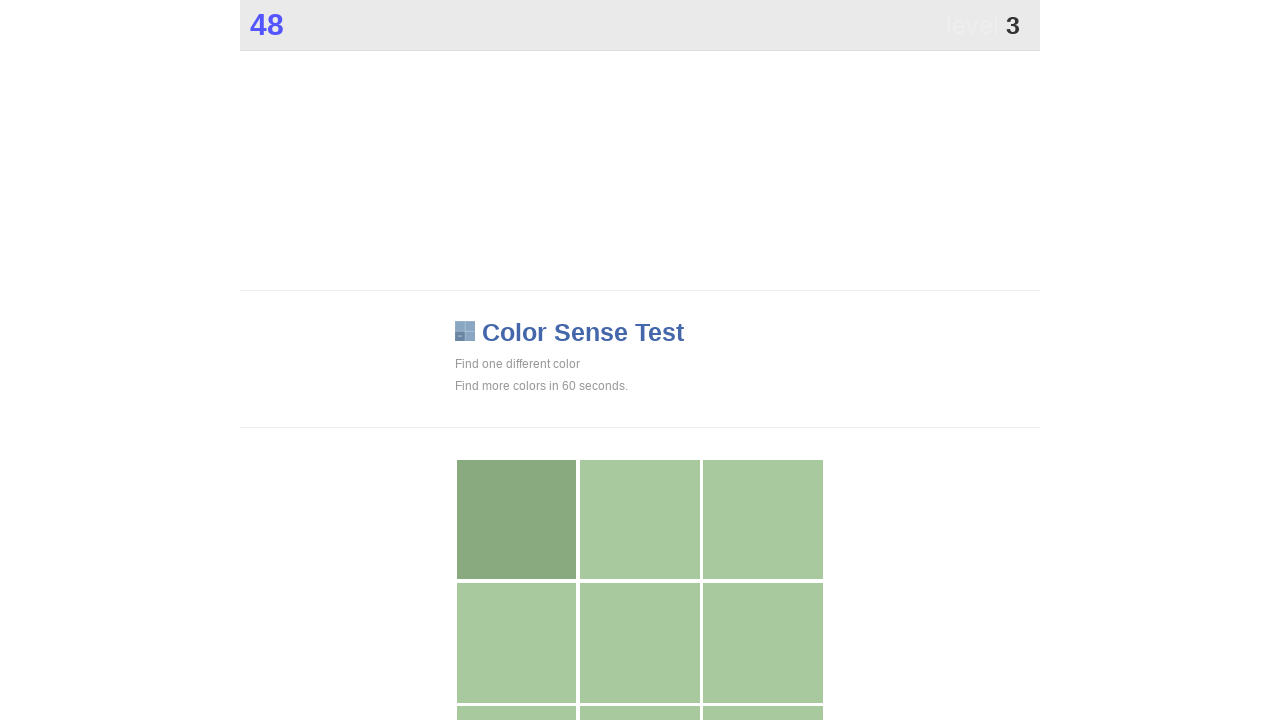

Retrieved fresh list of color tiles
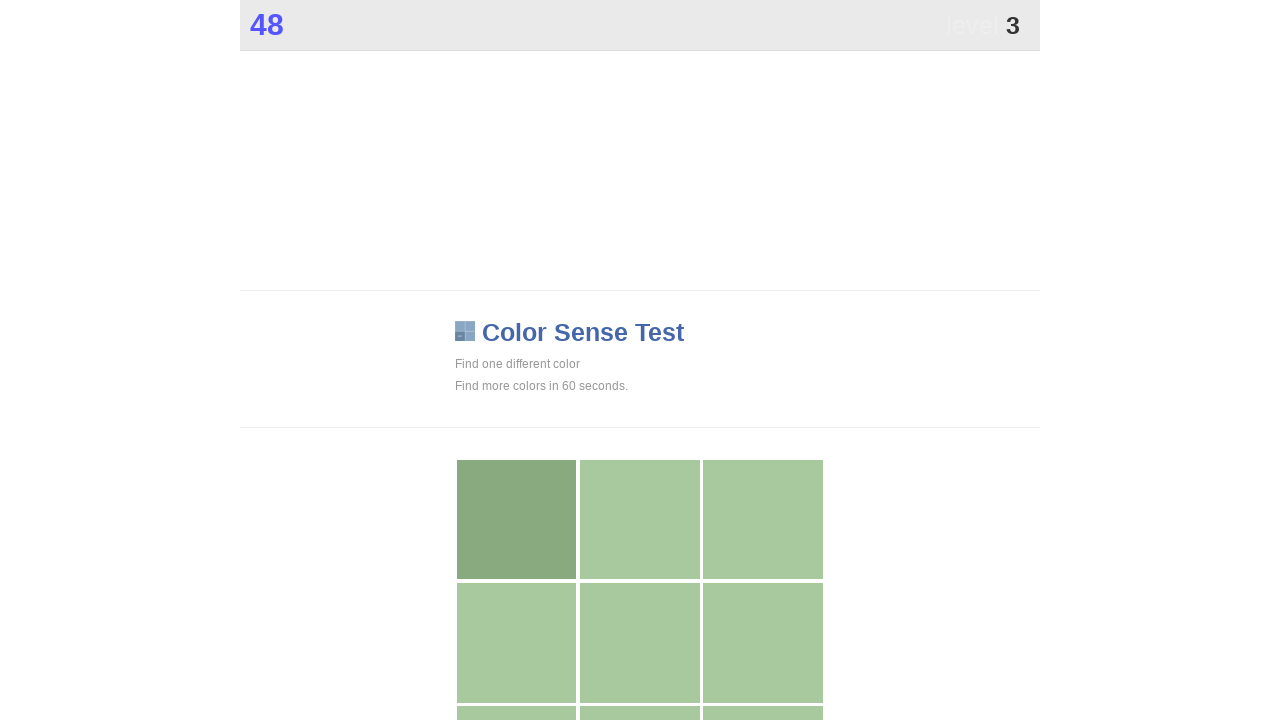

Extracted background colors from 230 tiles
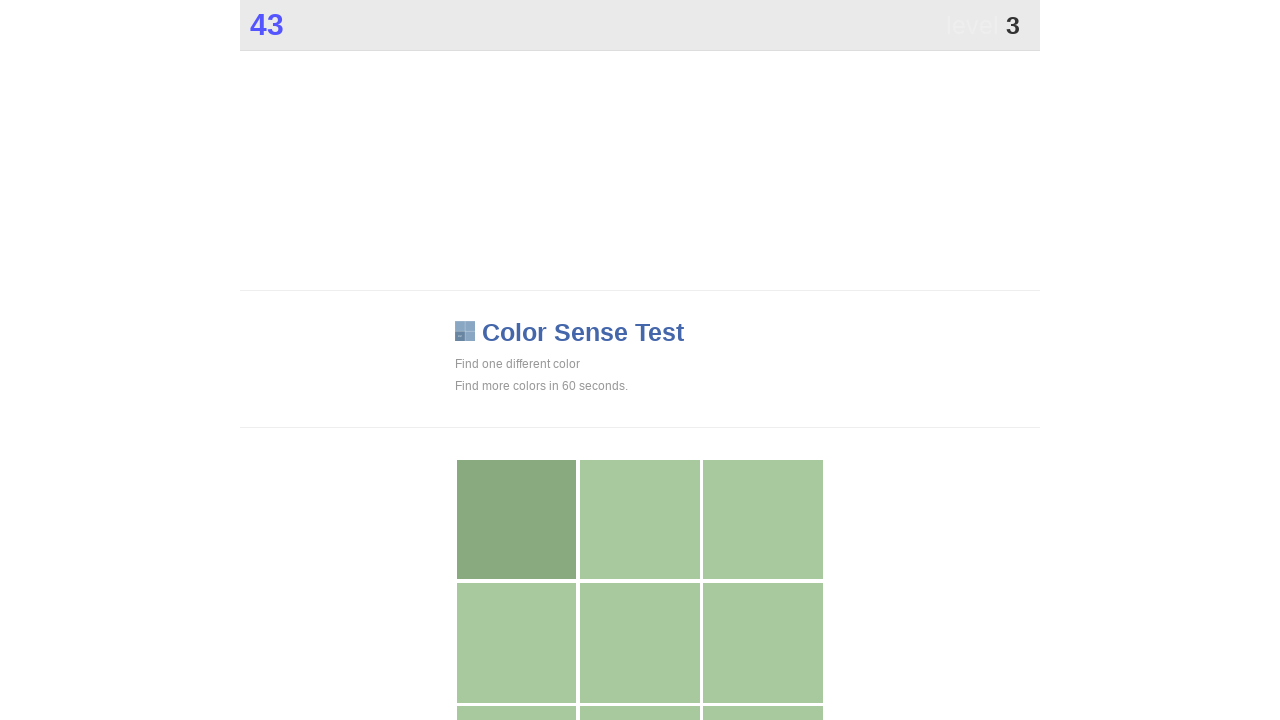

Counted color occurrences: 3 unique colors found
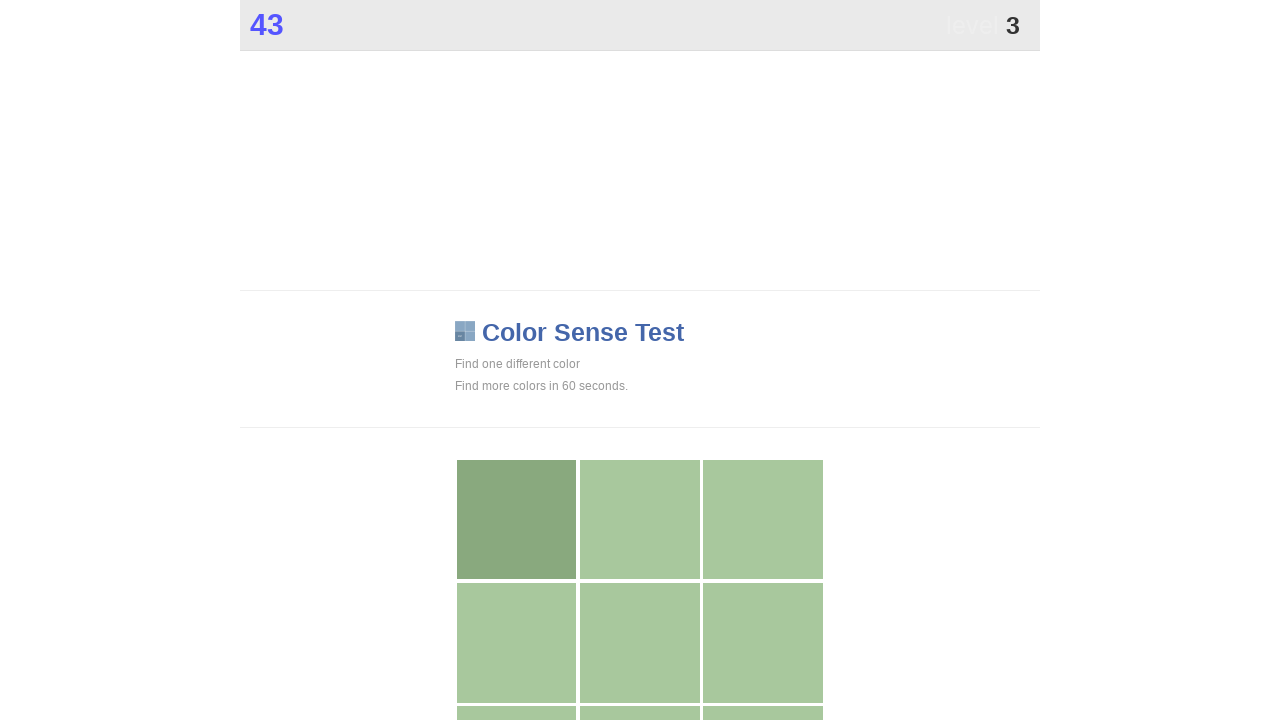

Identified unique color: rgb(137, 169, 126)
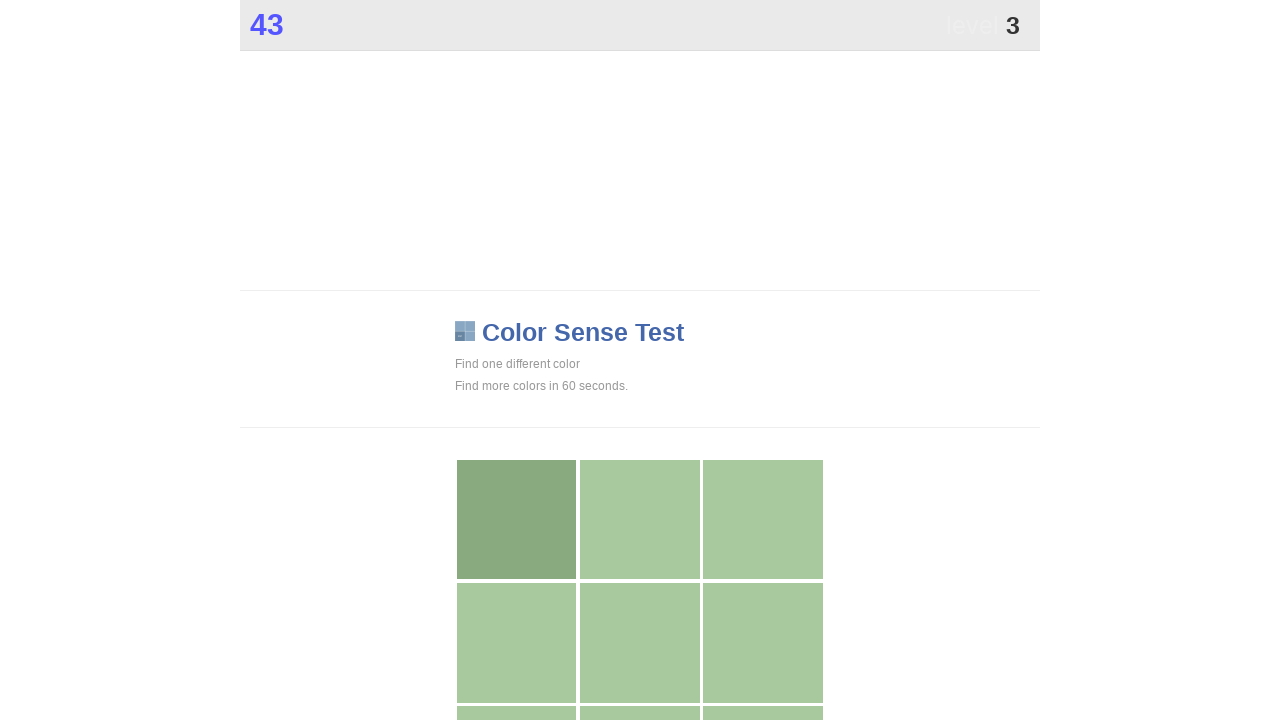

Clicked unique colored tile at index 0
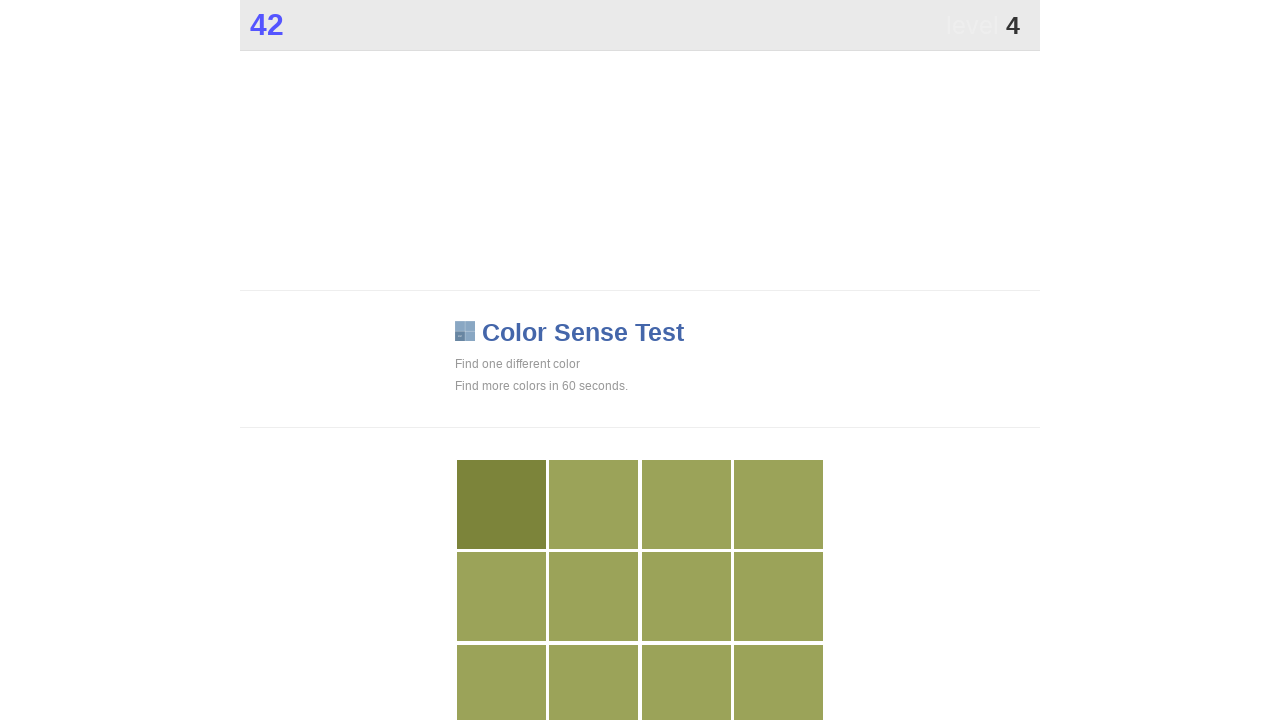

Waited 100ms for page update
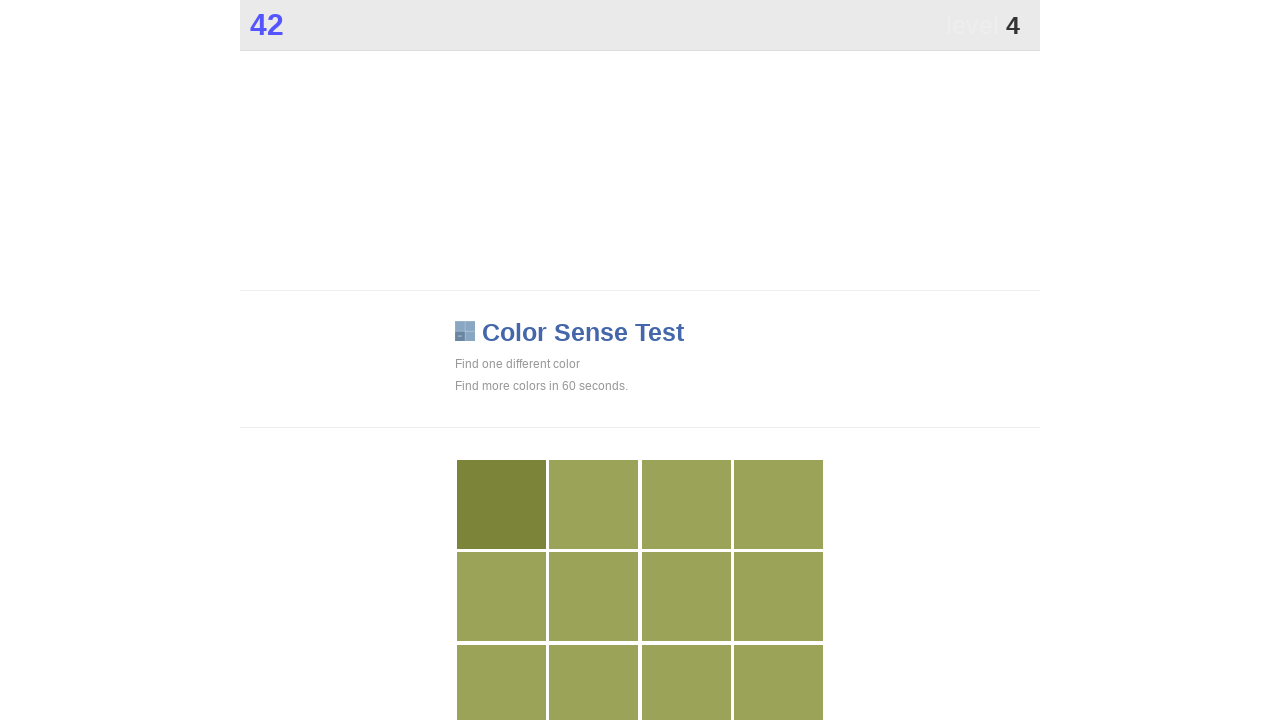

Retrieved fresh list of color tiles
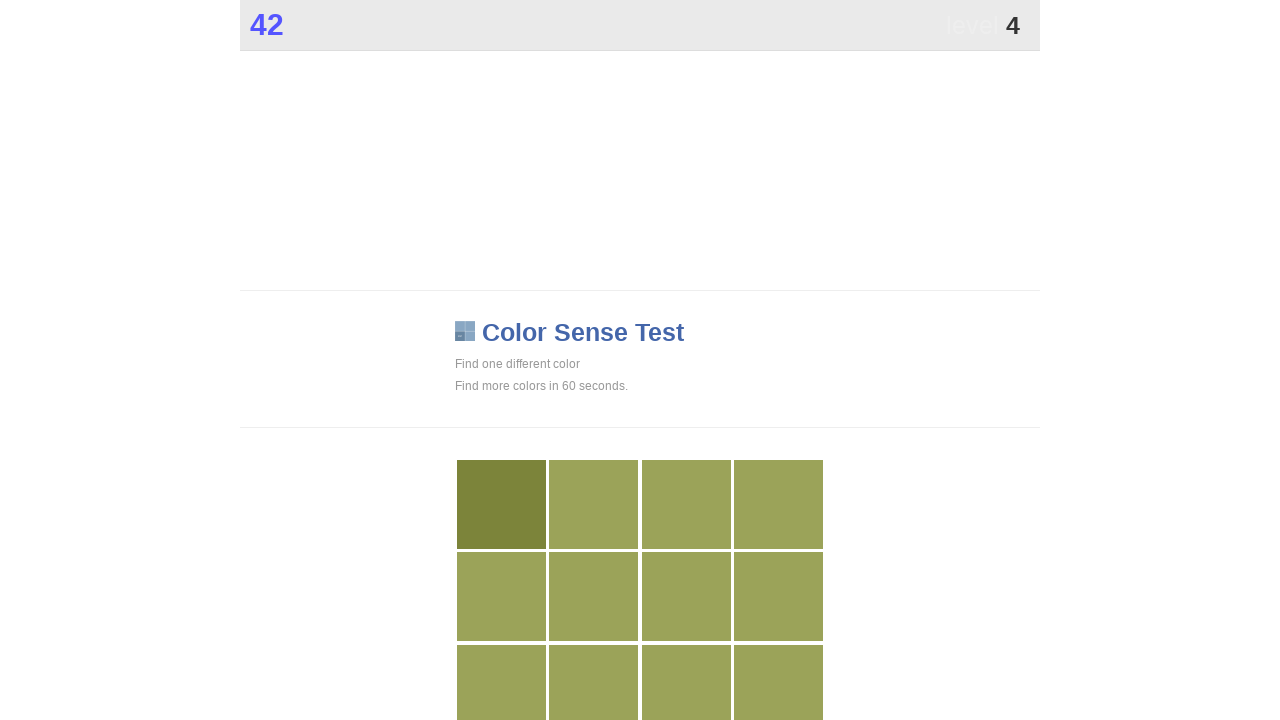

Extracted background colors from 230 tiles
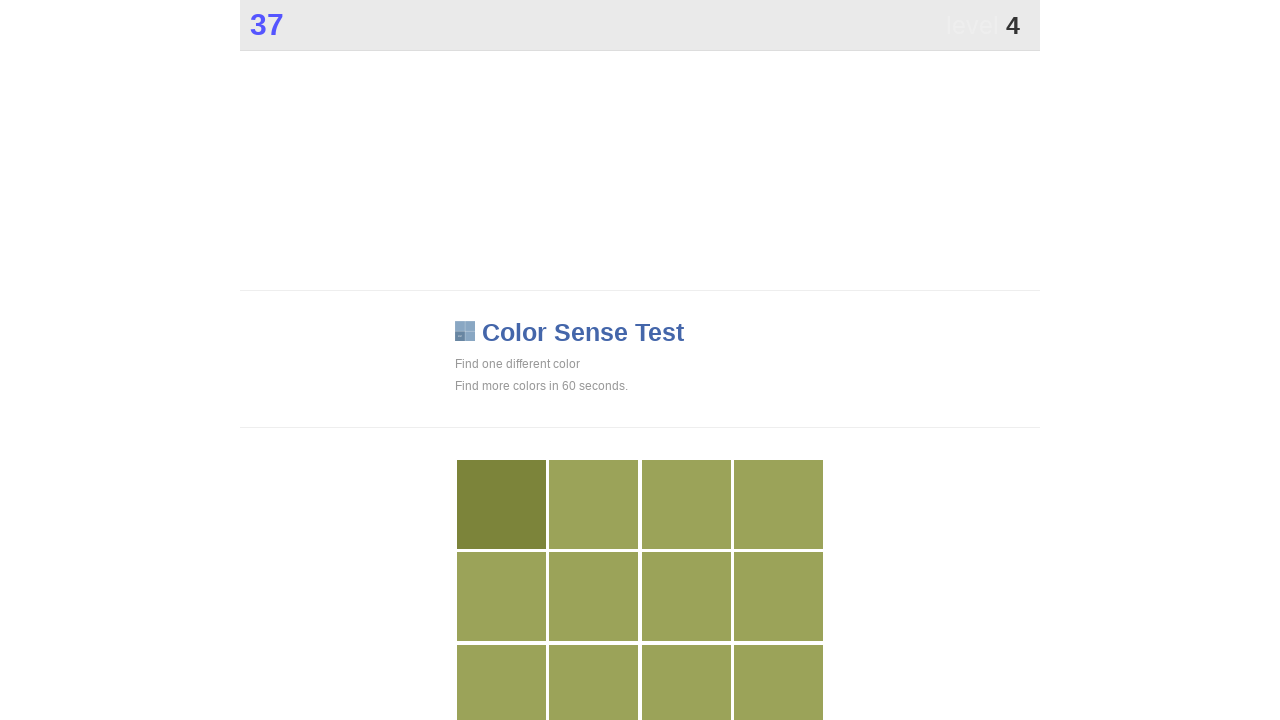

Counted color occurrences: 3 unique colors found
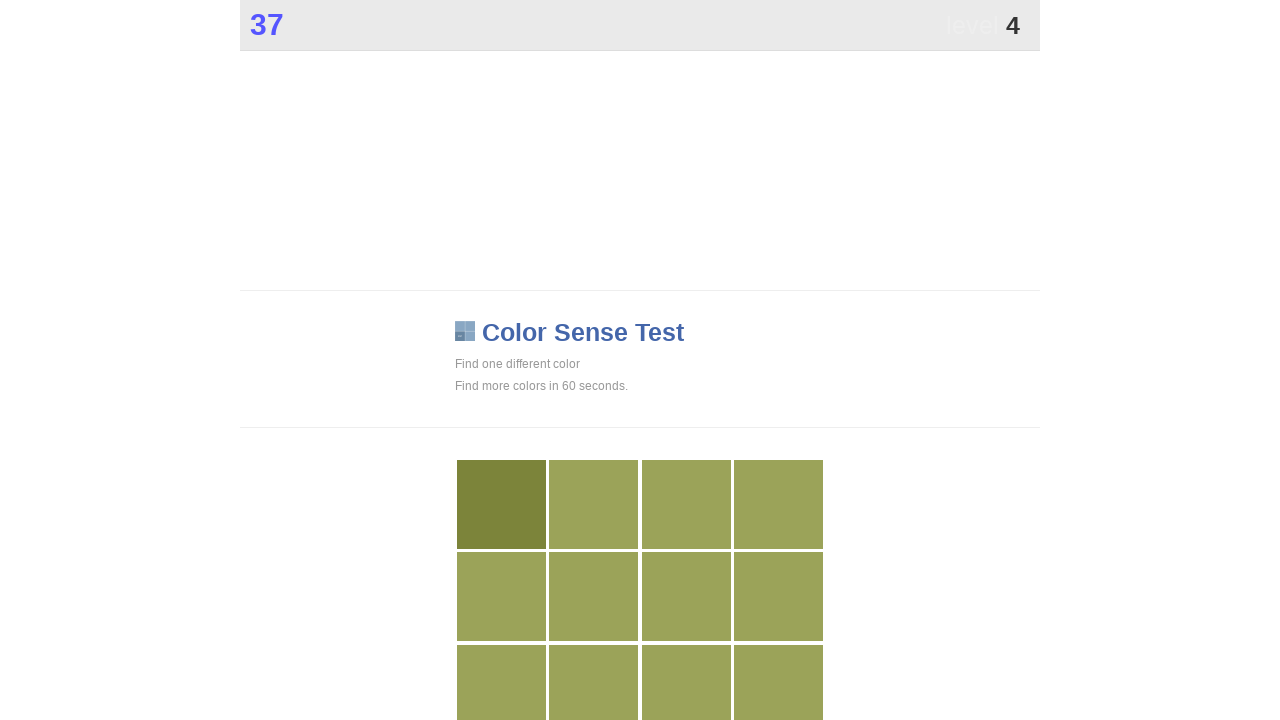

Identified unique color: rgb(124, 132, 58)
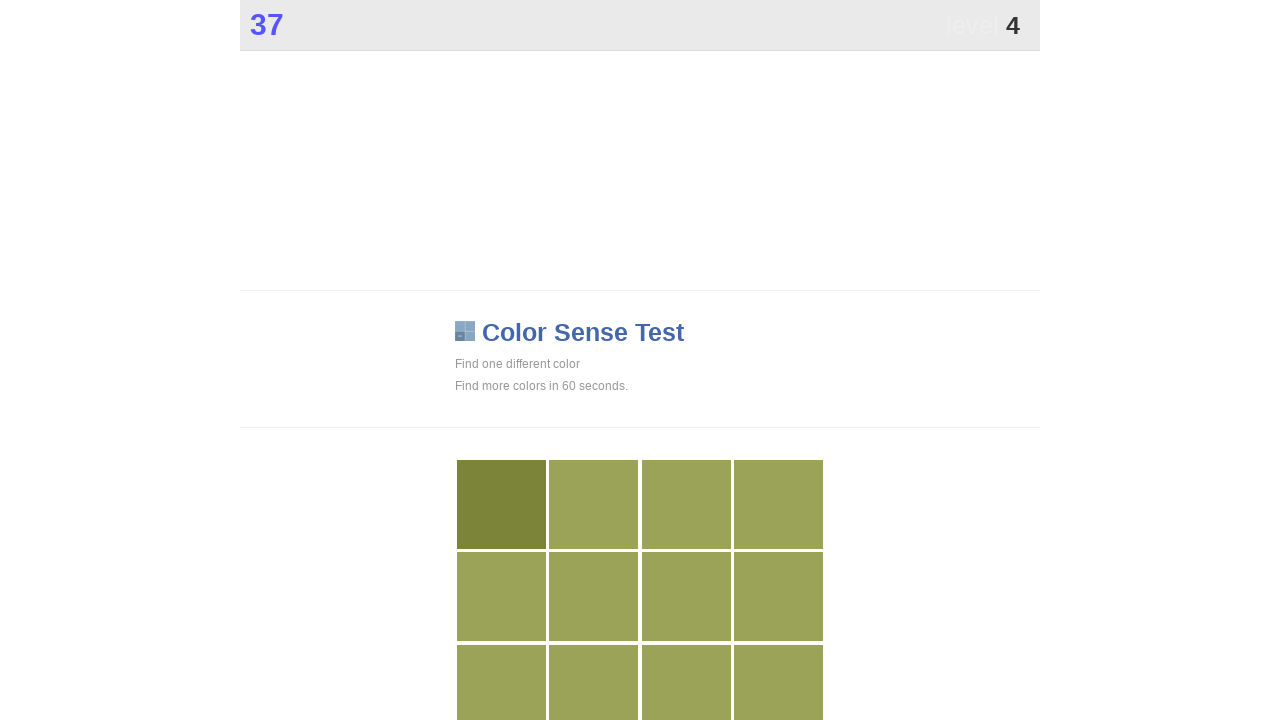

Clicked unique colored tile at index 0
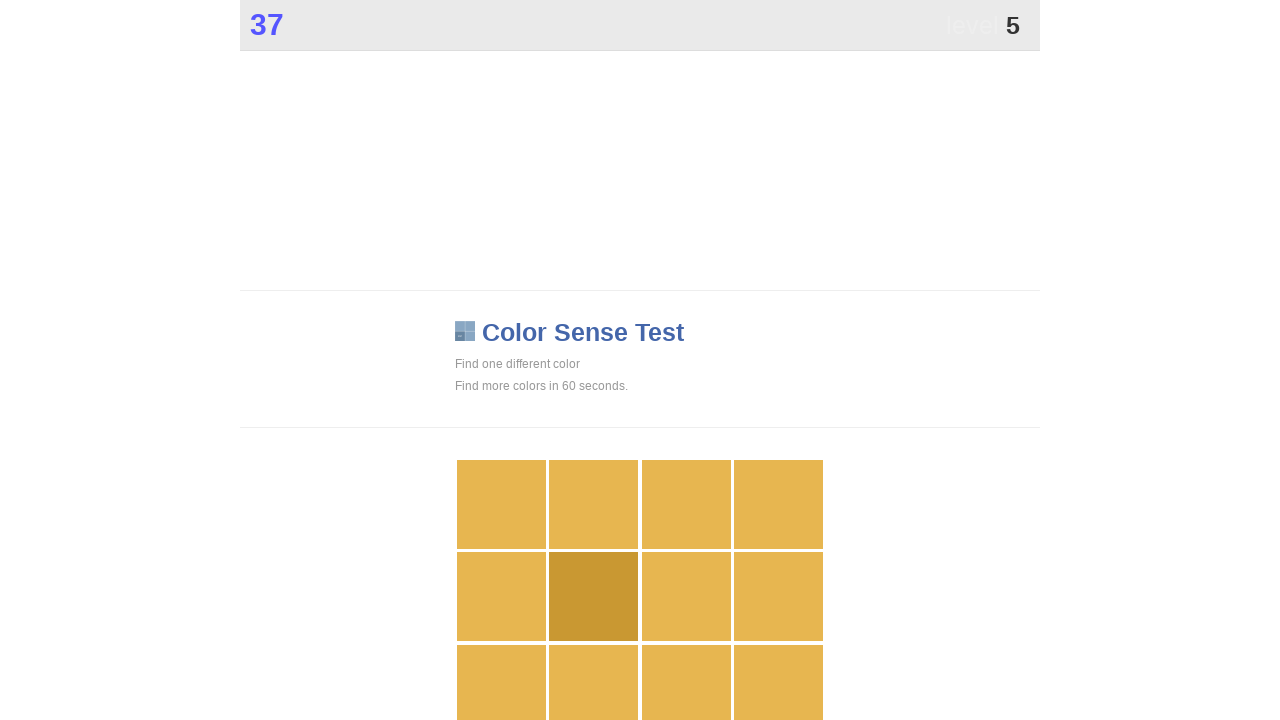

Waited 100ms for page update
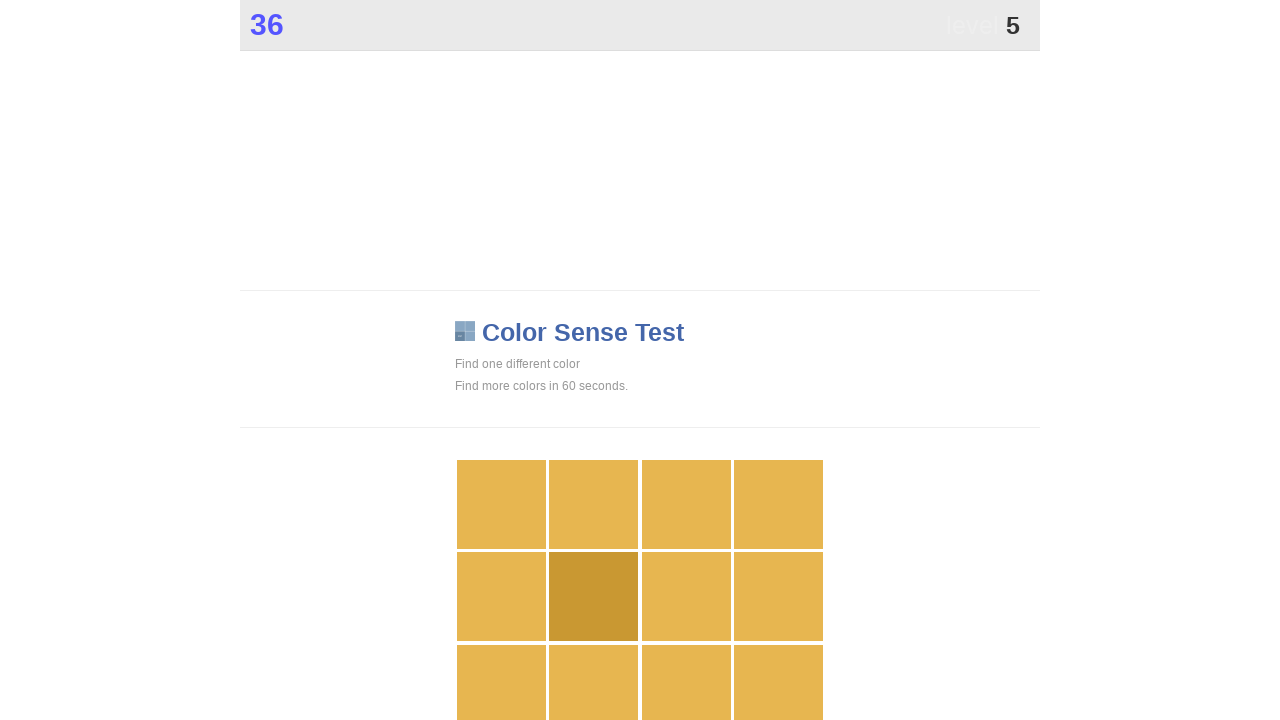

Retrieved fresh list of color tiles
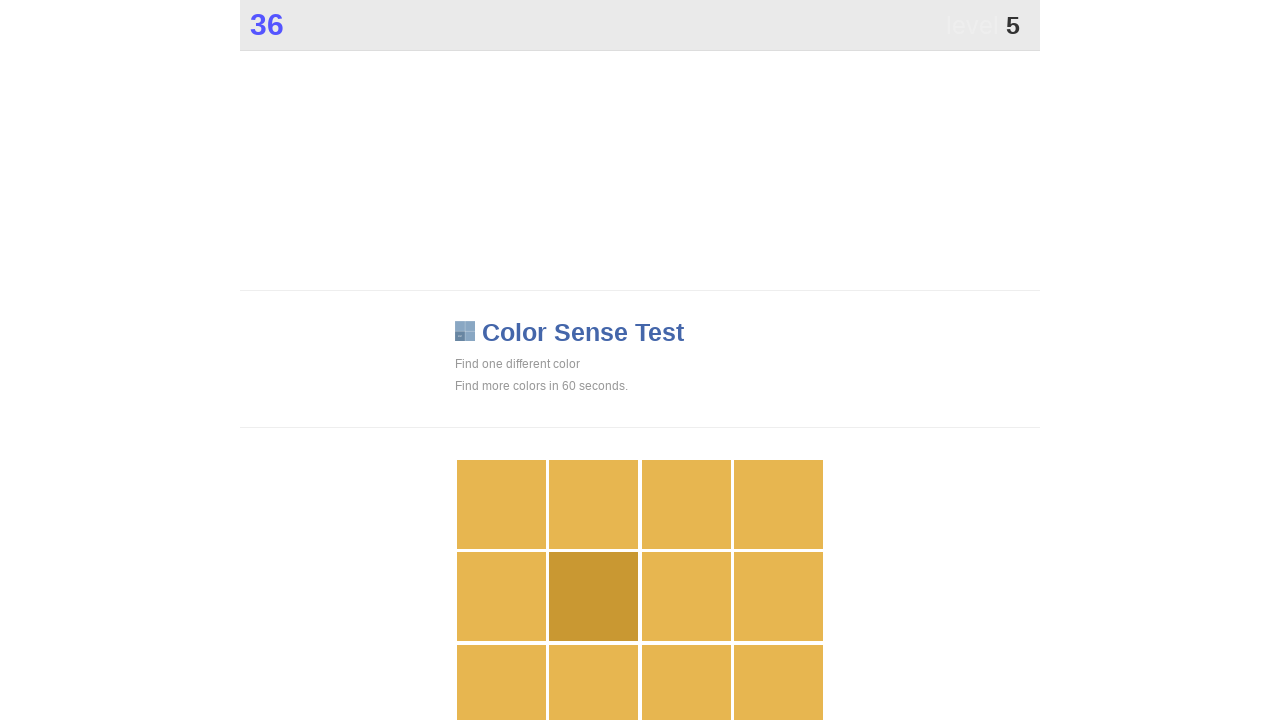

Extracted background colors from 230 tiles
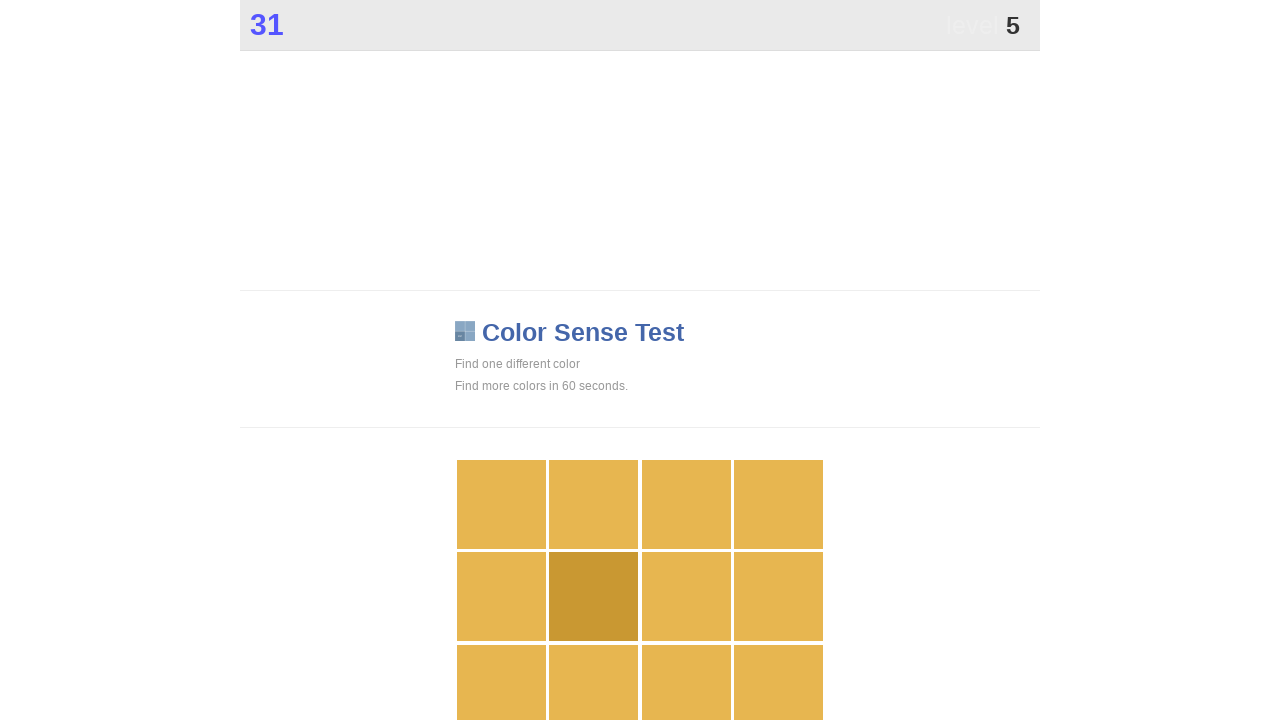

Counted color occurrences: 3 unique colors found
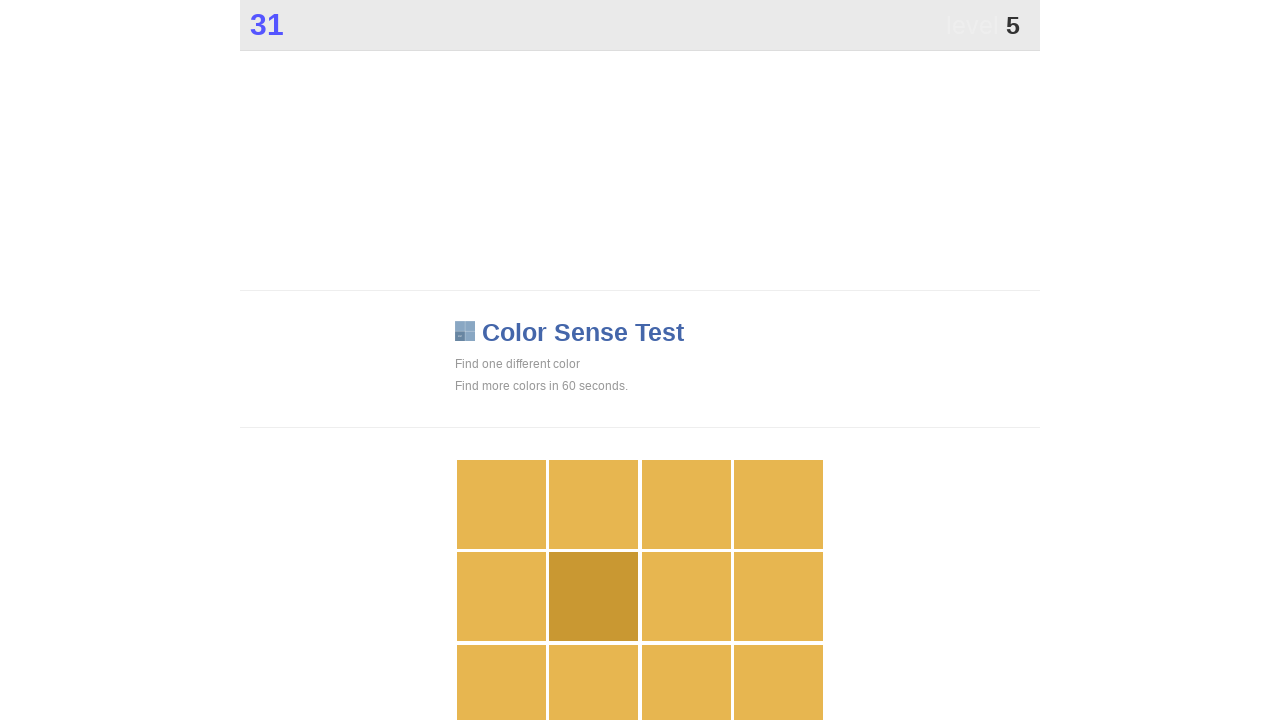

Identified unique color: rgb(201, 152, 50)
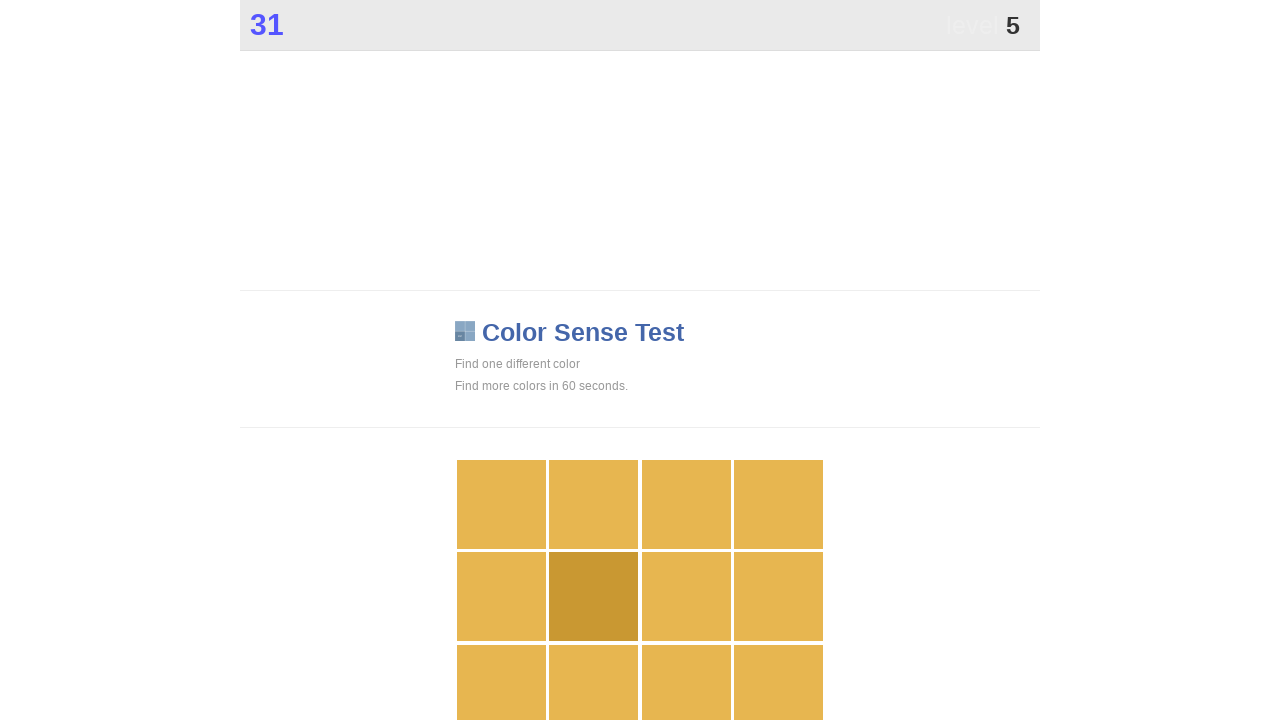

Clicked unique colored tile at index 5
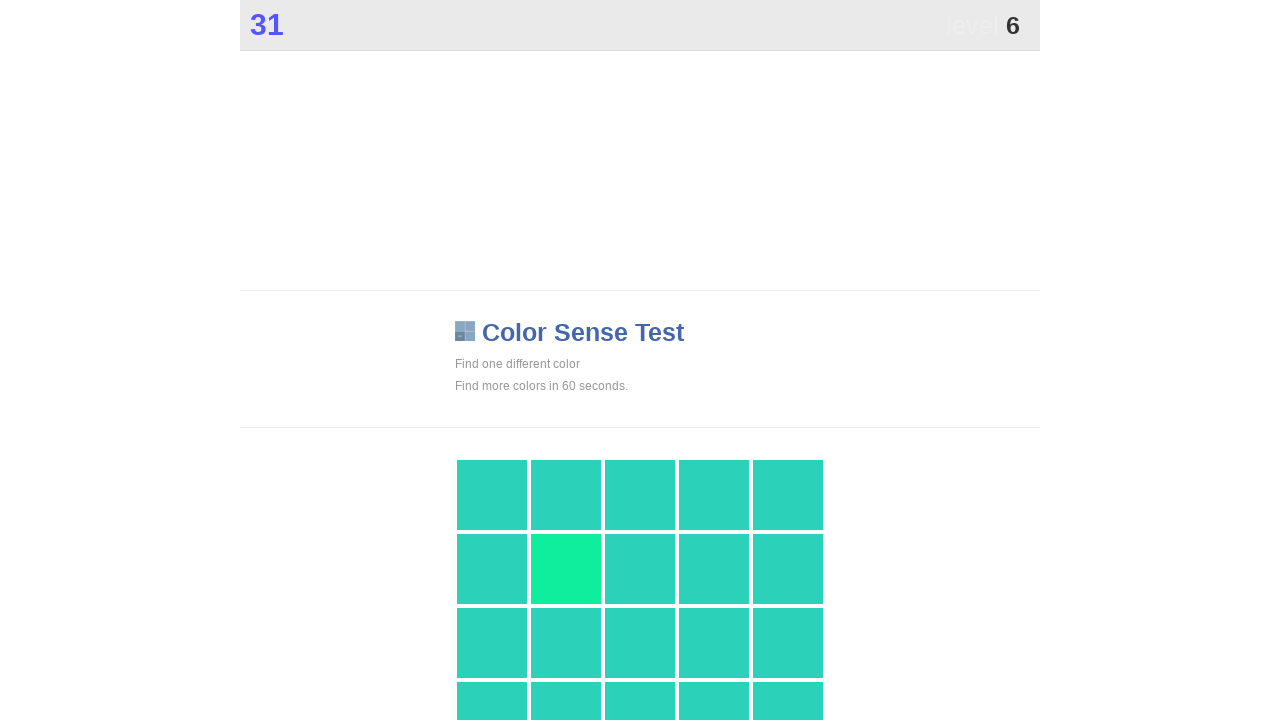

Waited 100ms for page update
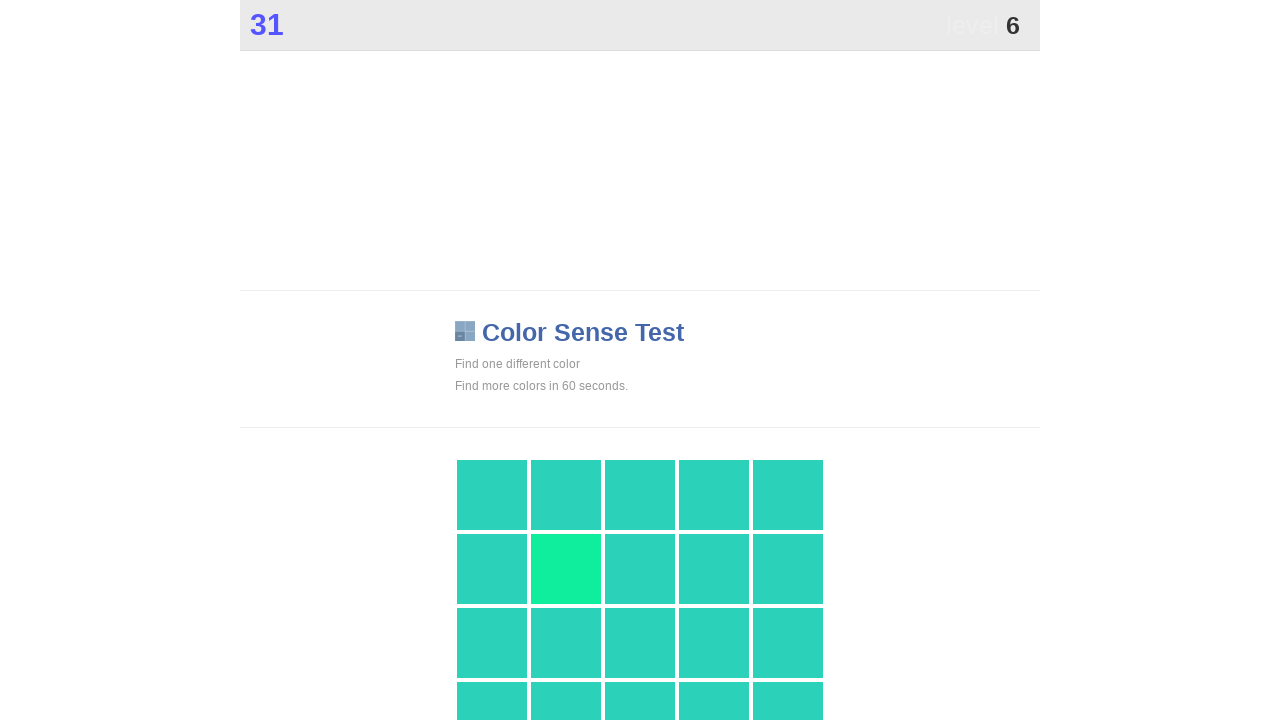

Retrieved fresh list of color tiles
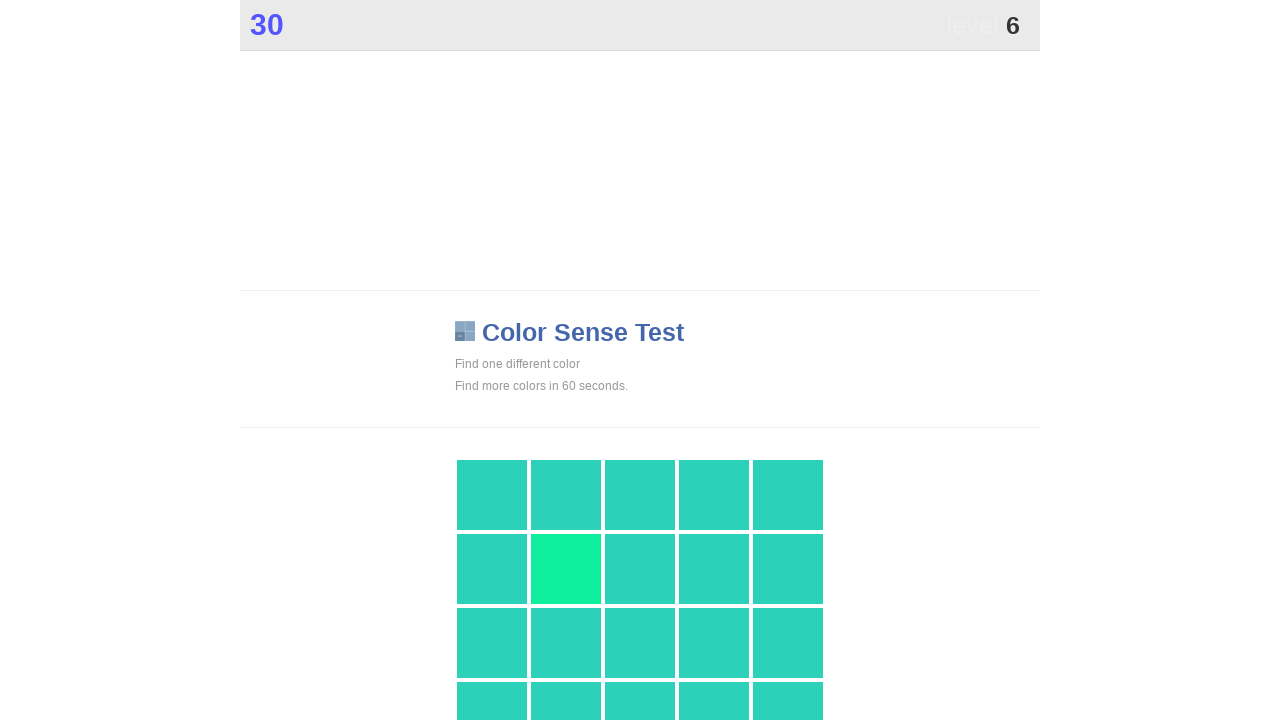

Extracted background colors from 230 tiles
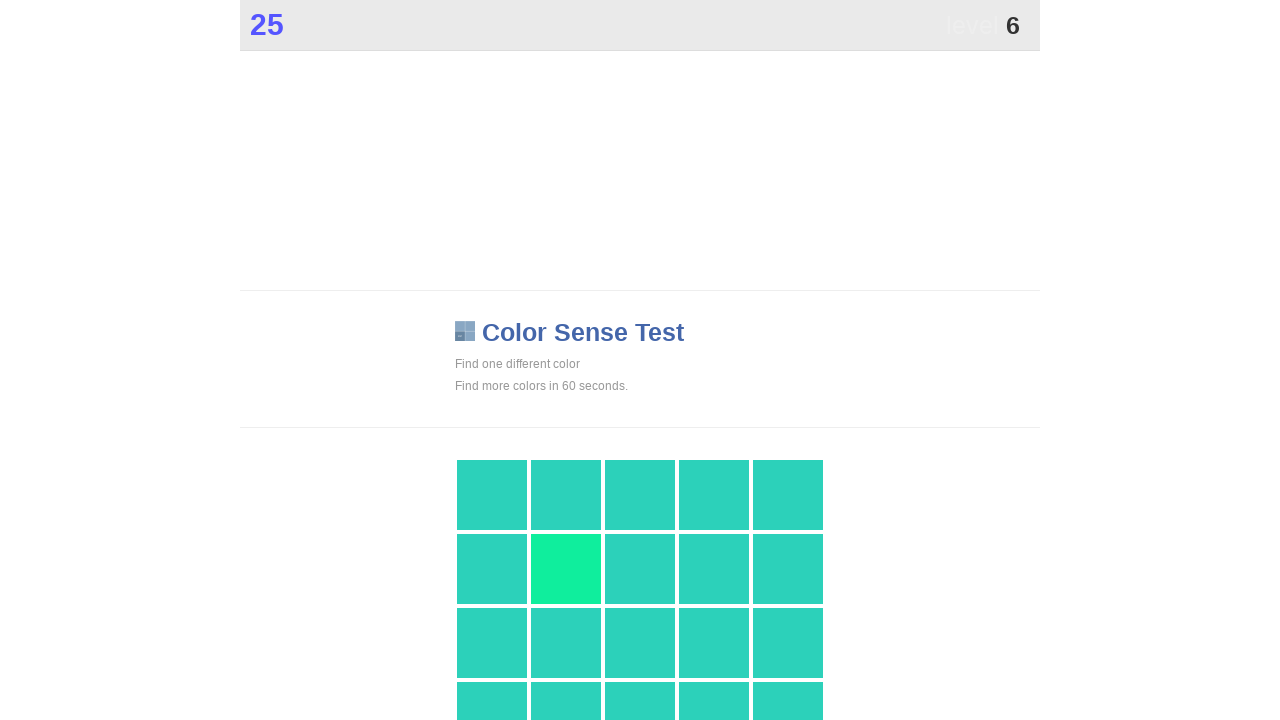

Counted color occurrences: 3 unique colors found
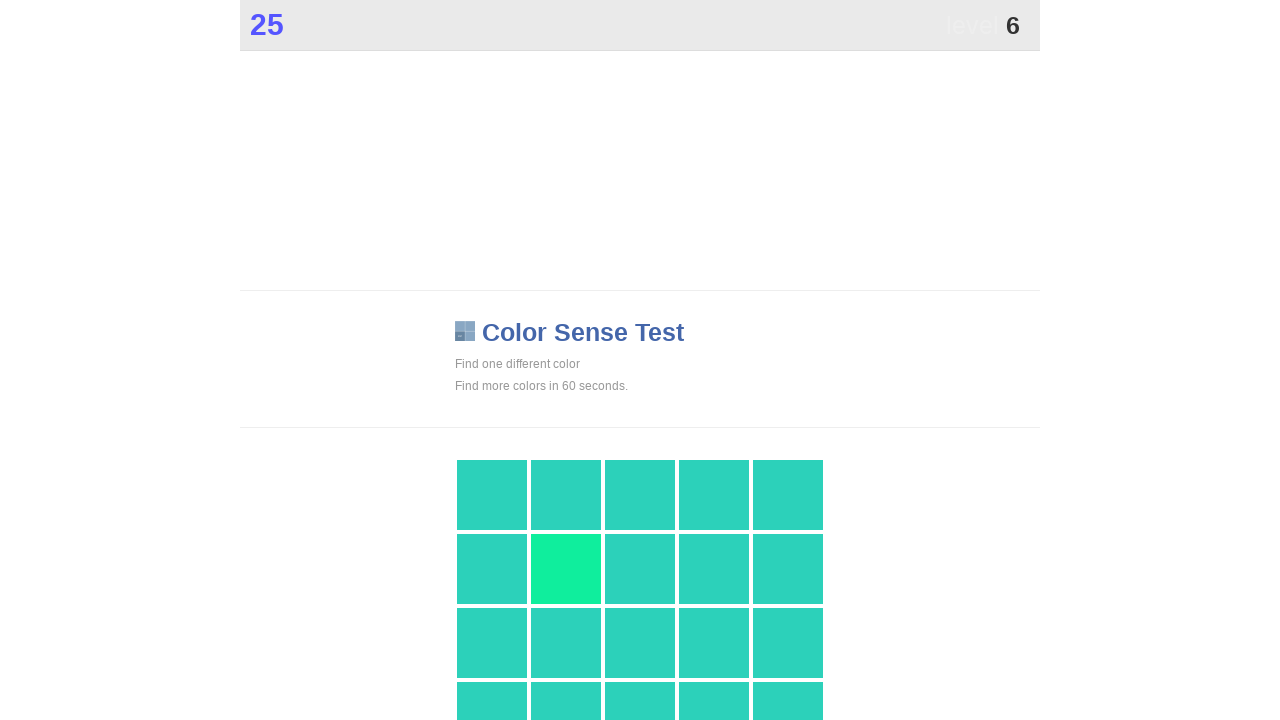

Identified unique color: rgb(15, 238, 157)
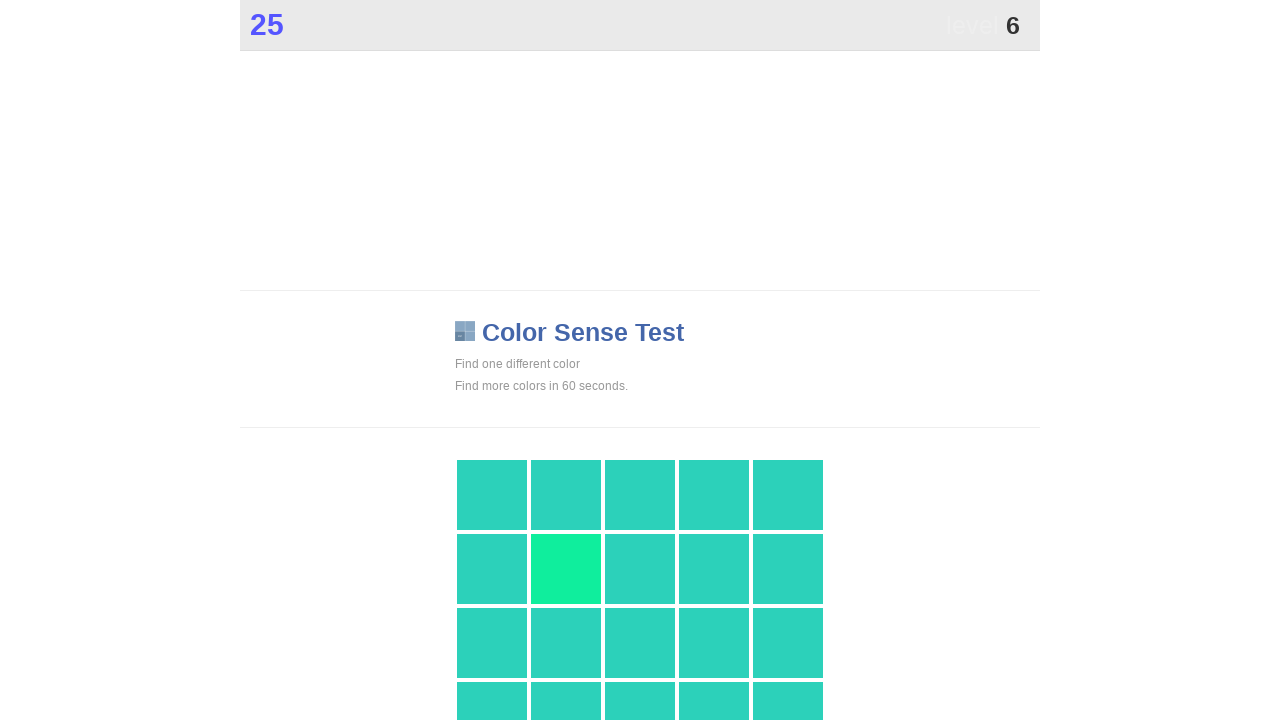

Clicked unique colored tile at index 6
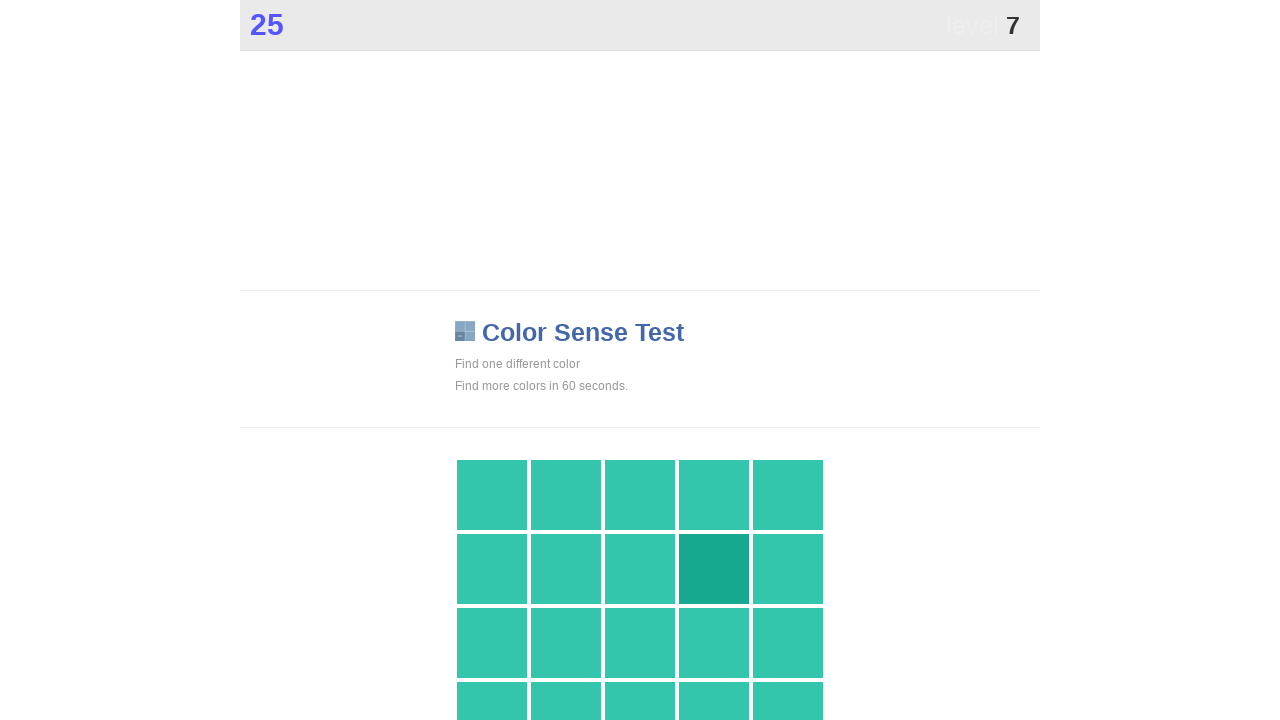

Waited 100ms for page update
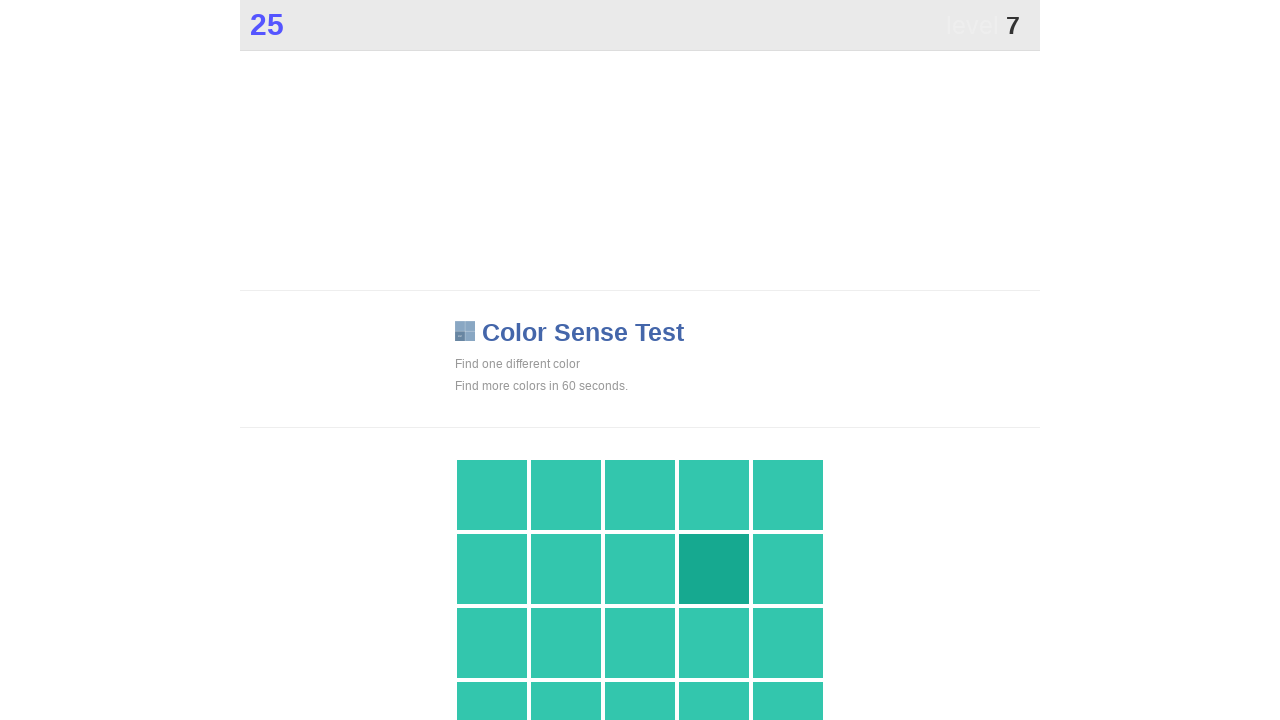

Retrieved fresh list of color tiles
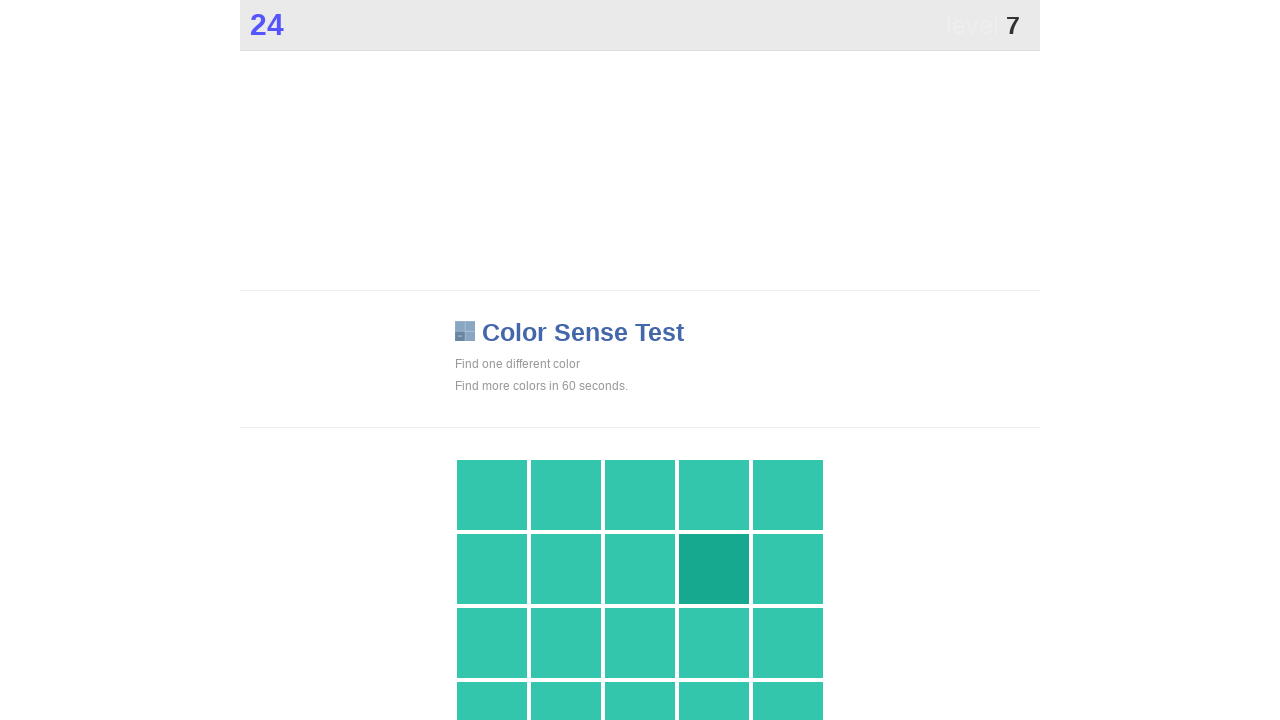

Extracted background colors from 230 tiles
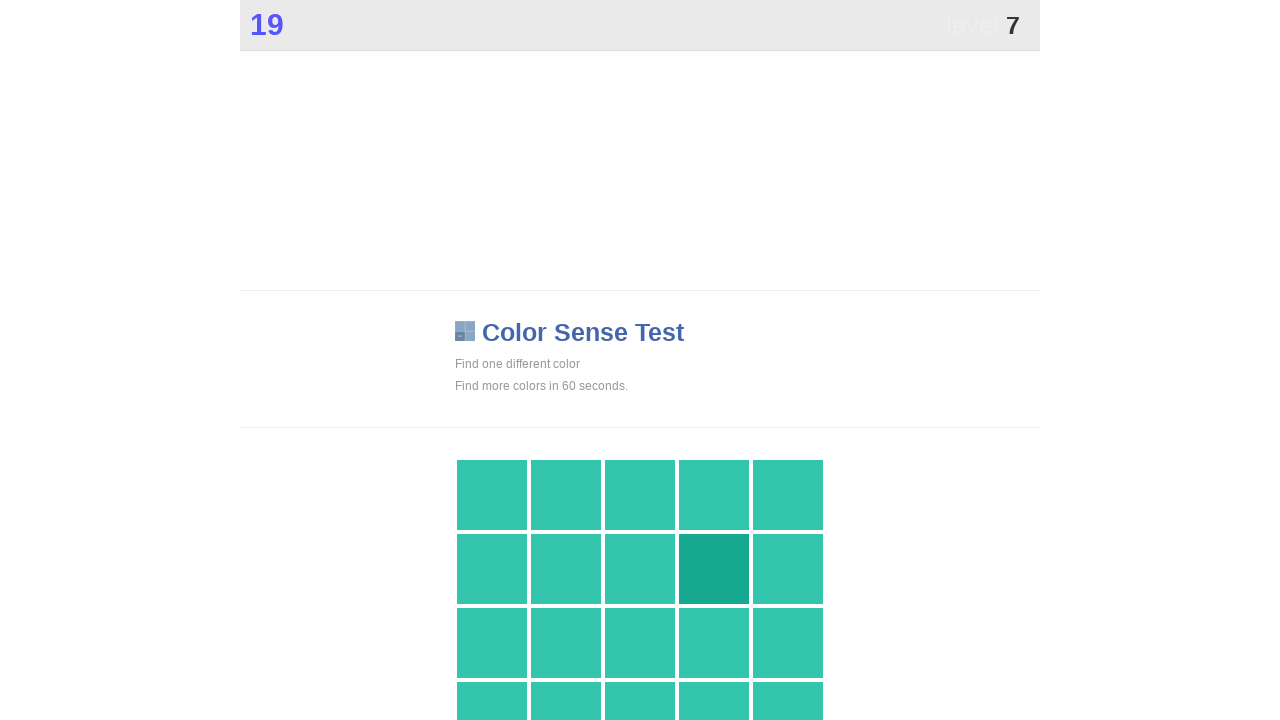

Counted color occurrences: 3 unique colors found
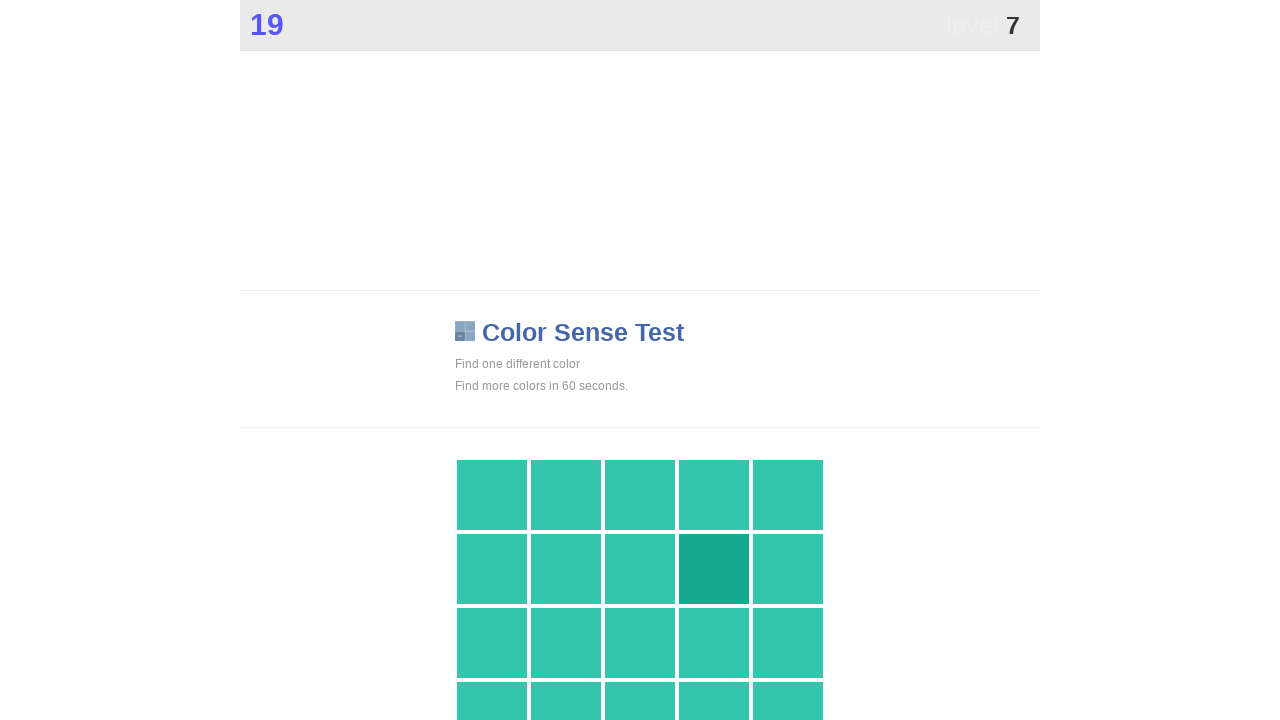

Identified unique color: rgb(22, 169, 144)
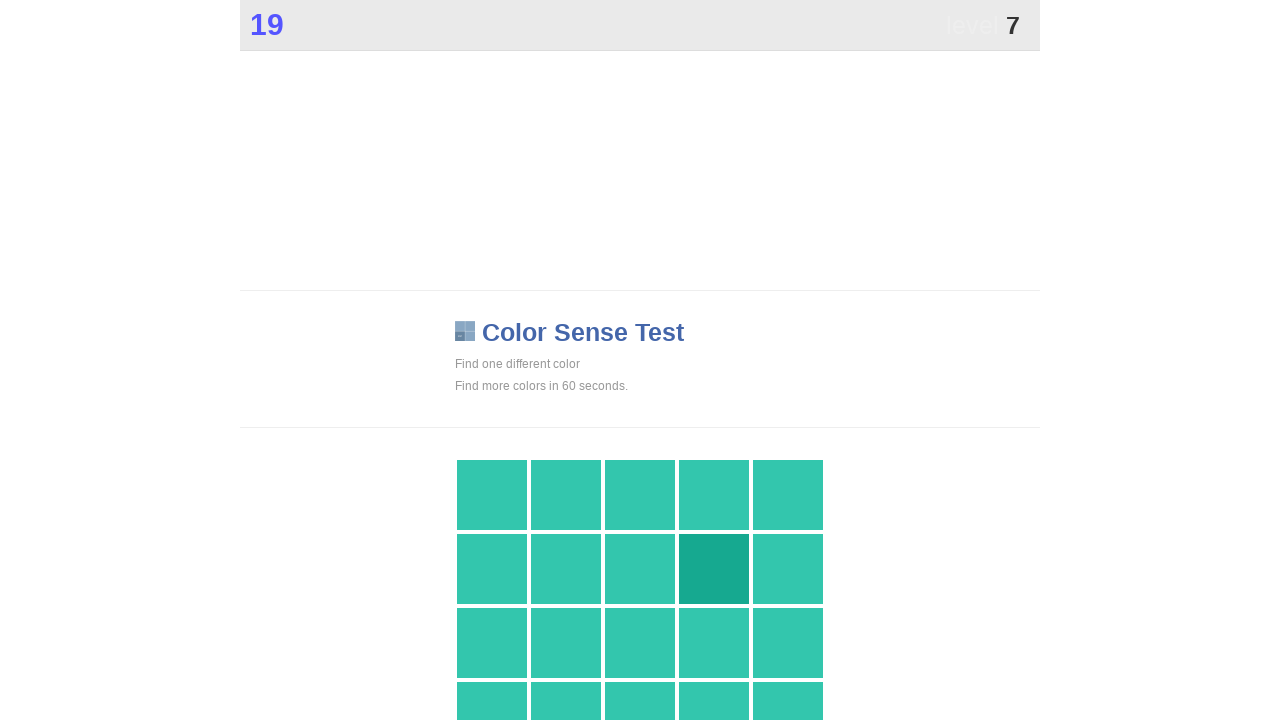

Clicked unique colored tile at index 8
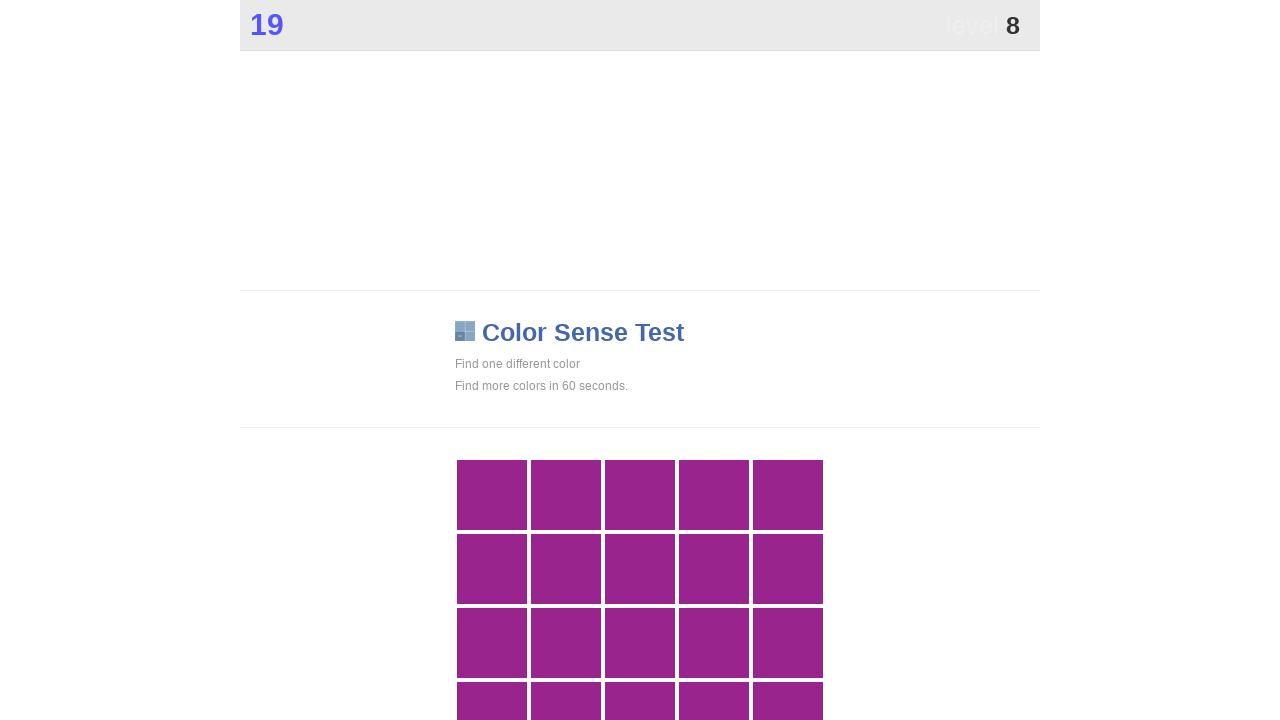

Waited 100ms for page update
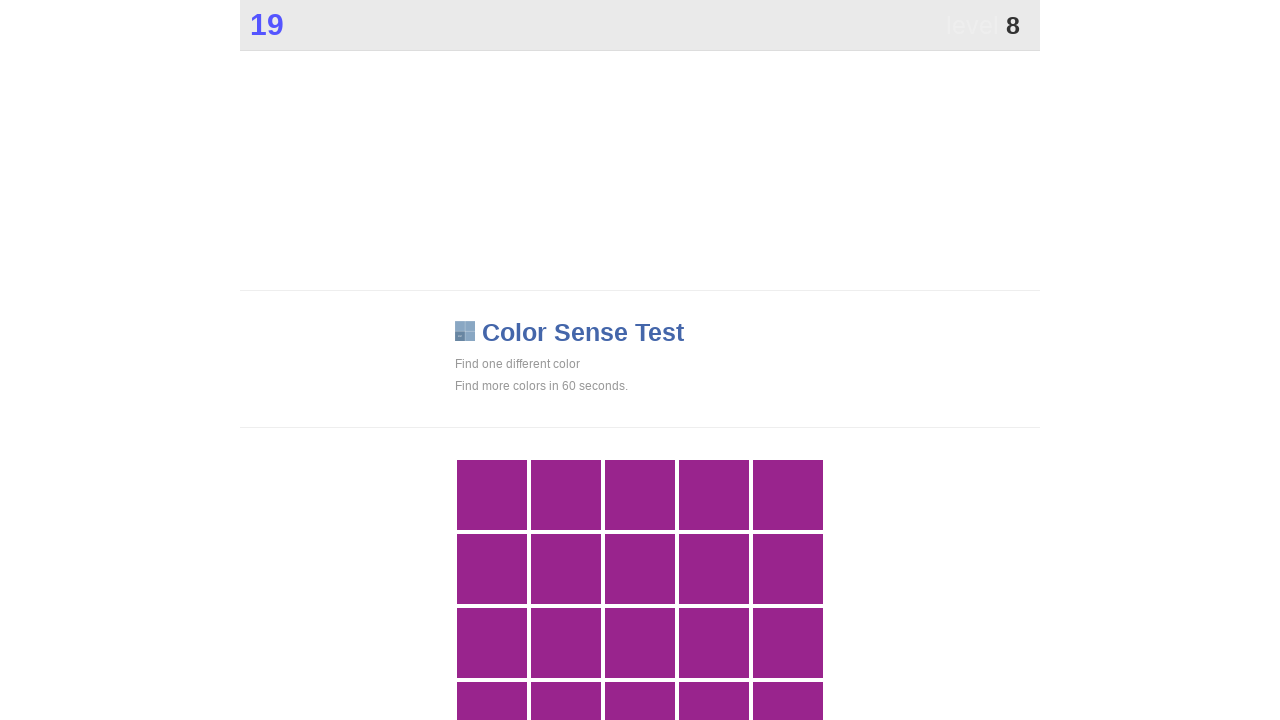

Retrieved fresh list of color tiles
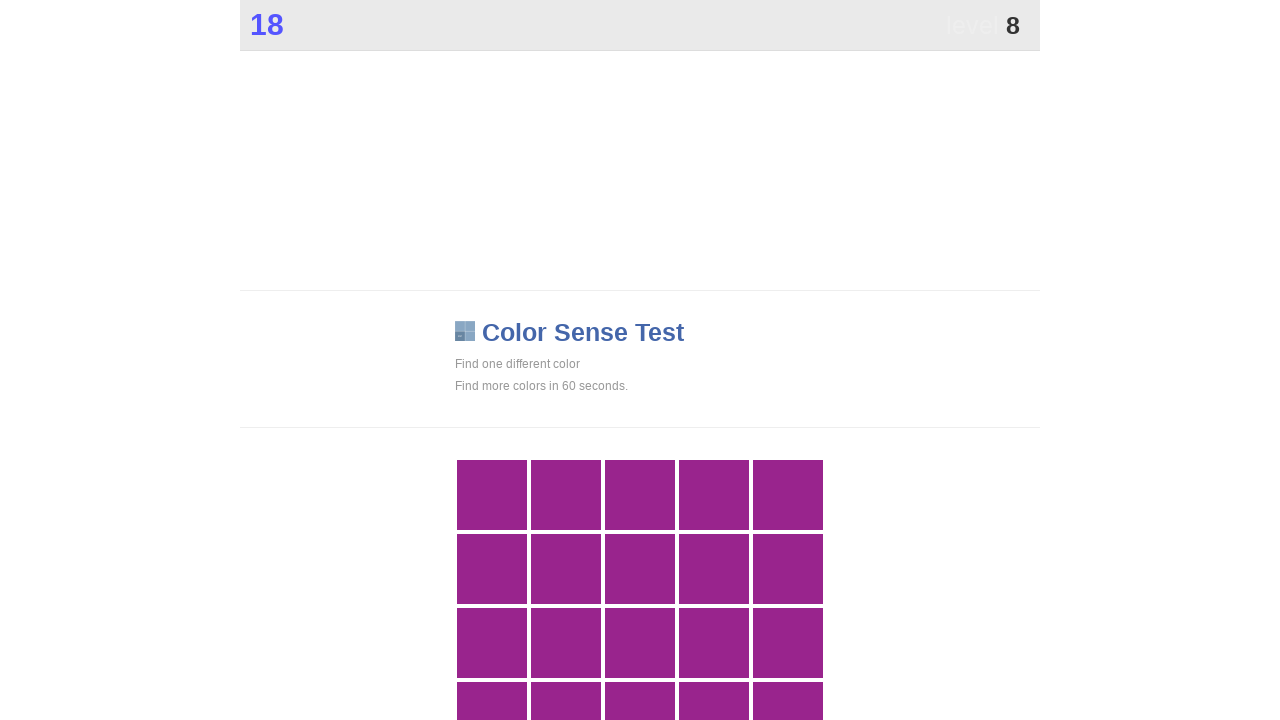

Extracted background colors from 230 tiles
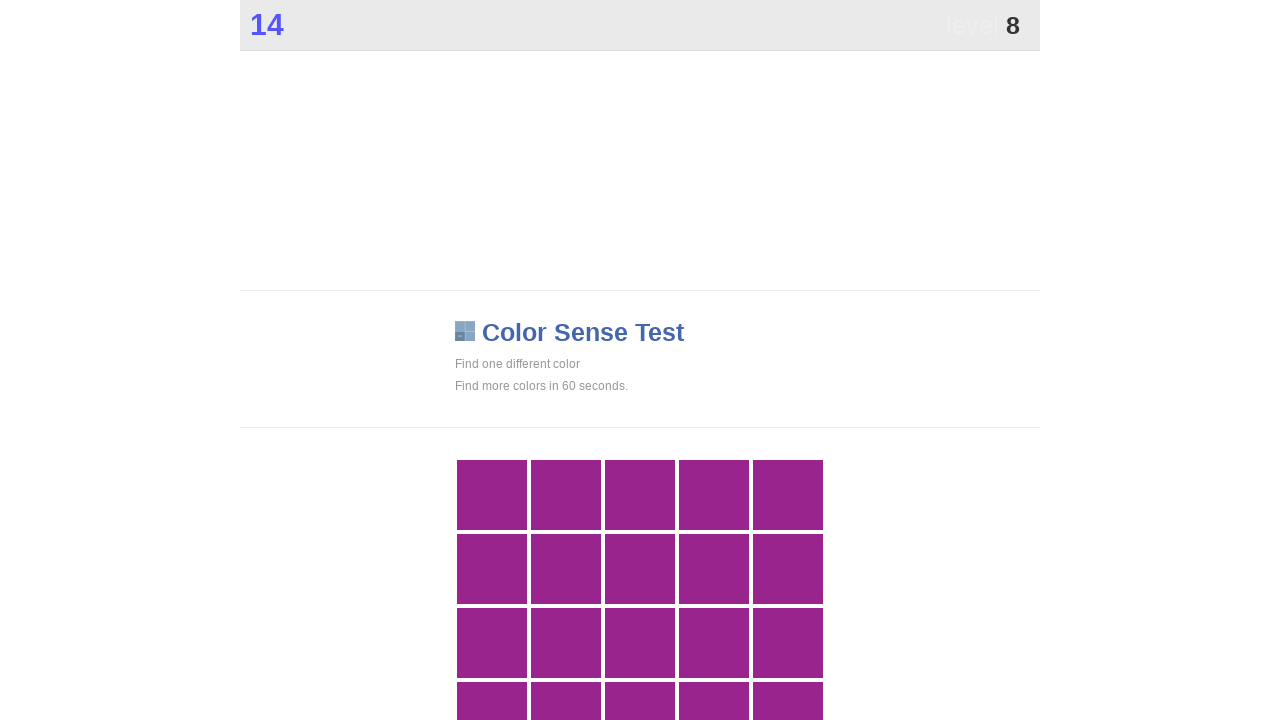

Counted color occurrences: 3 unique colors found
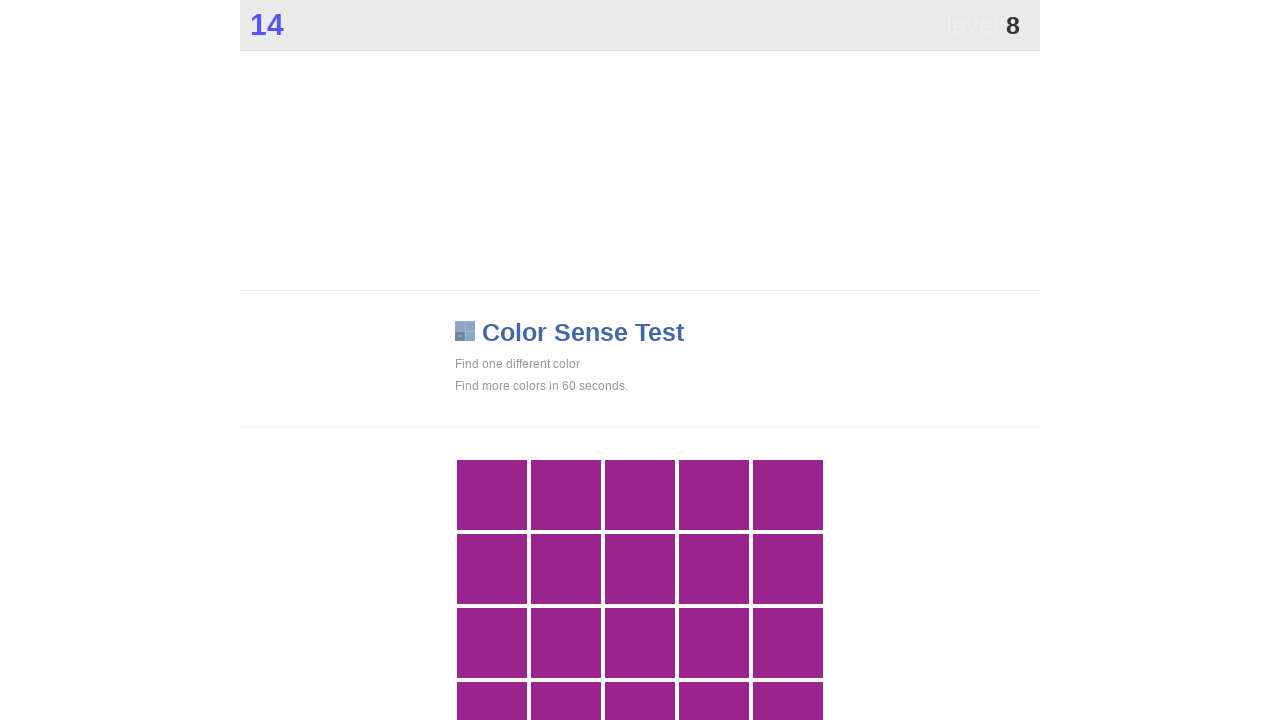

Identified unique color: rgb(125, 8, 113)
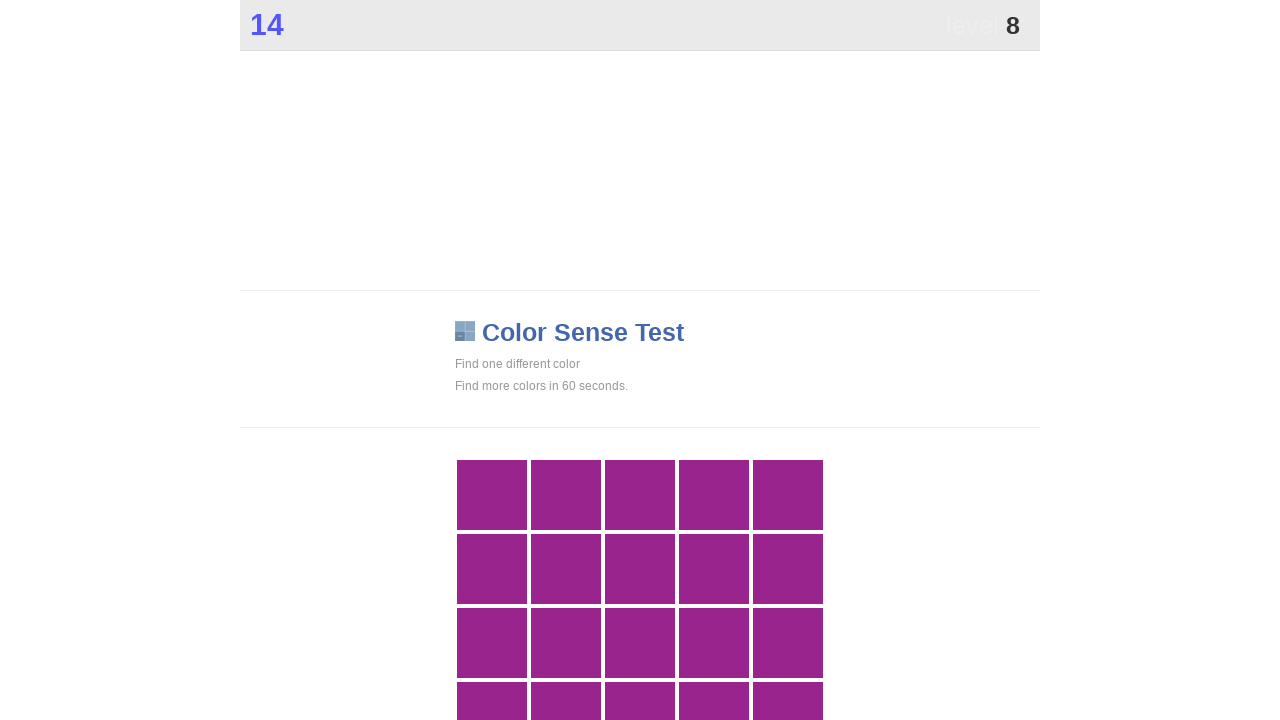

Clicked unique colored tile at index 23
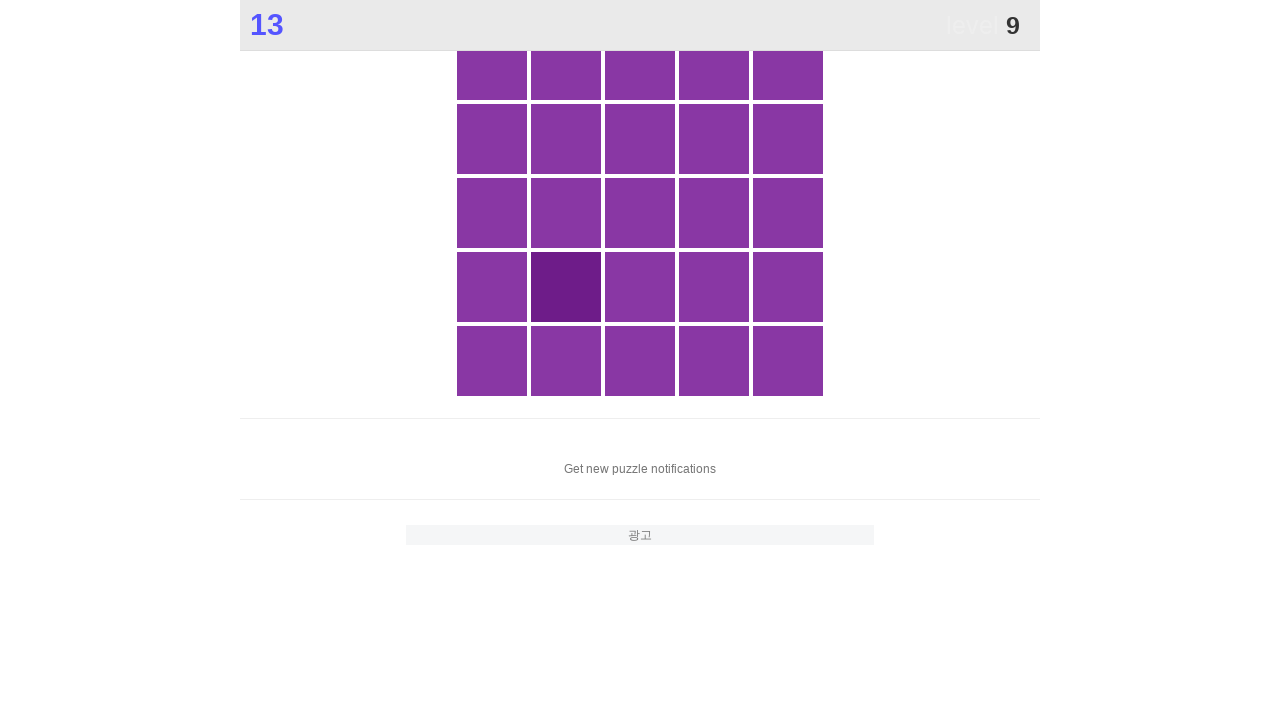

Waited 100ms for page update
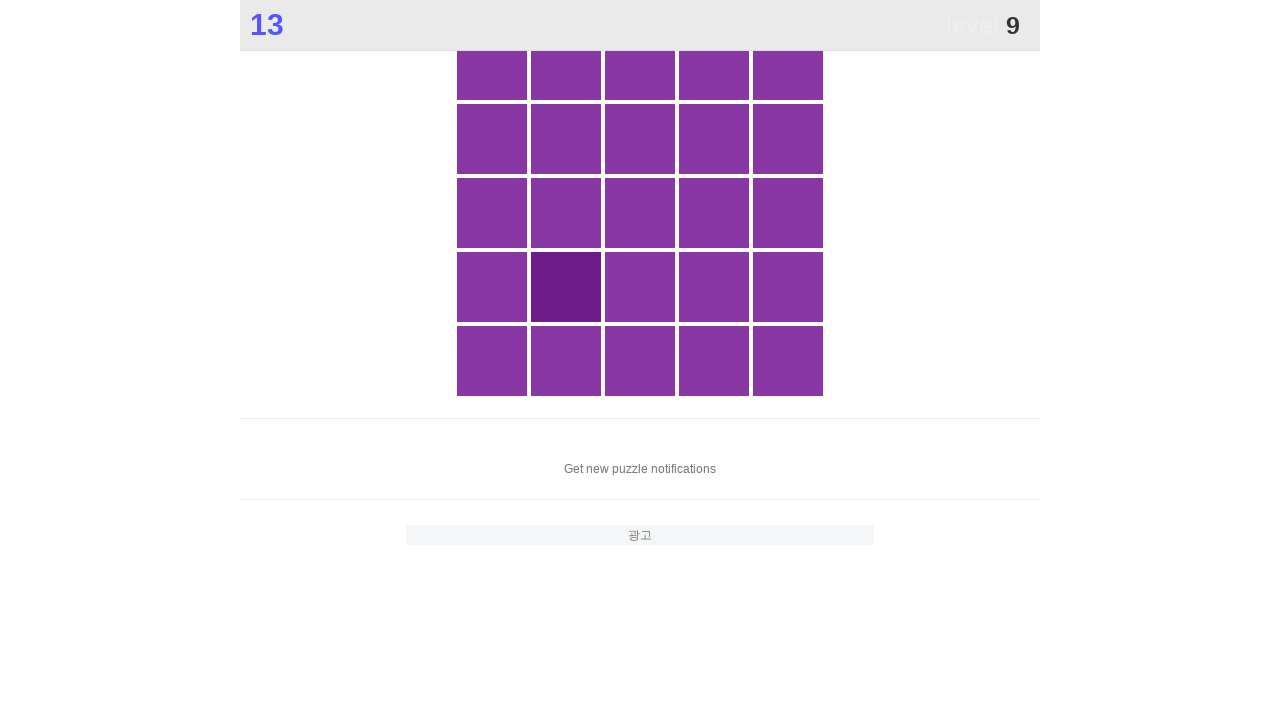

Retrieved fresh list of color tiles
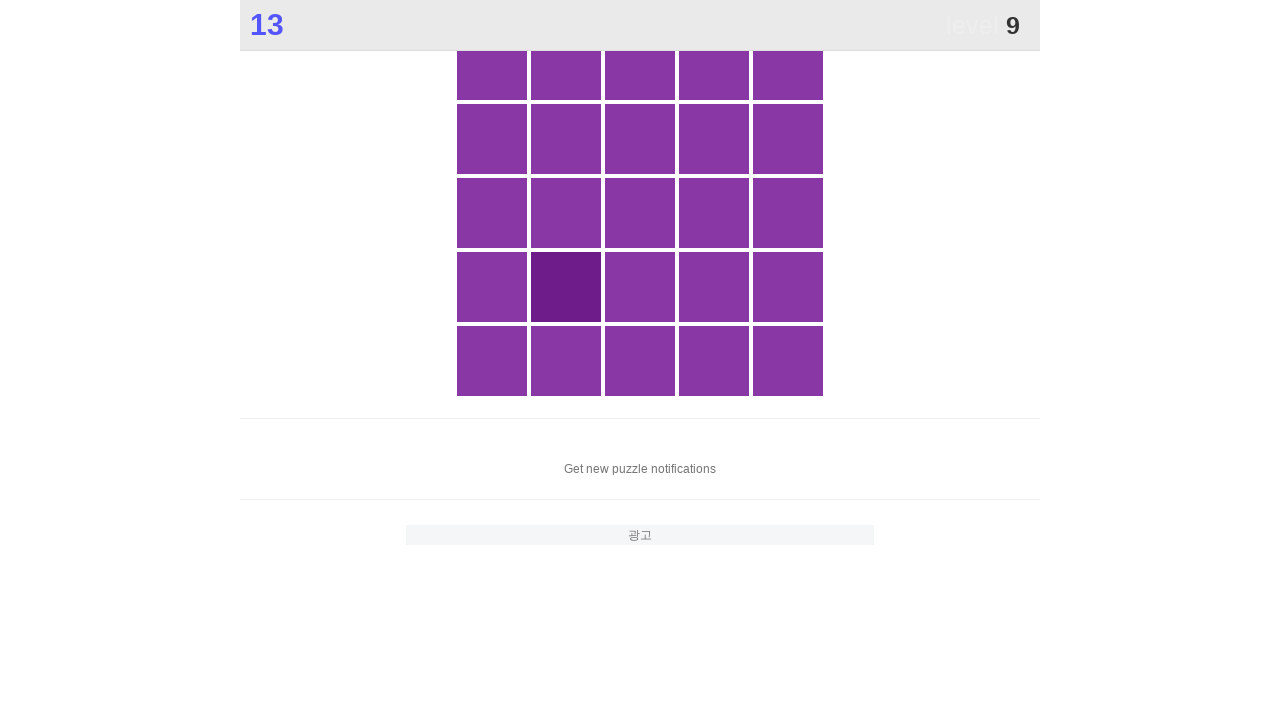

Extracted background colors from 230 tiles
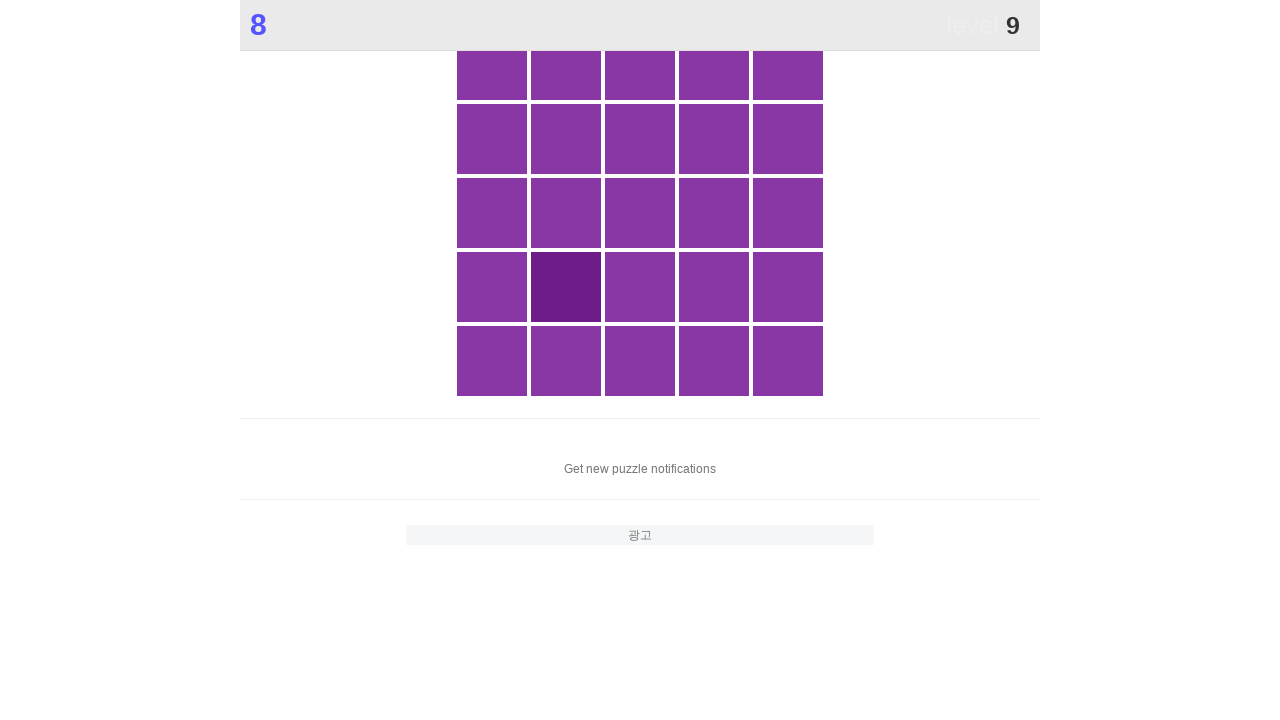

Counted color occurrences: 3 unique colors found
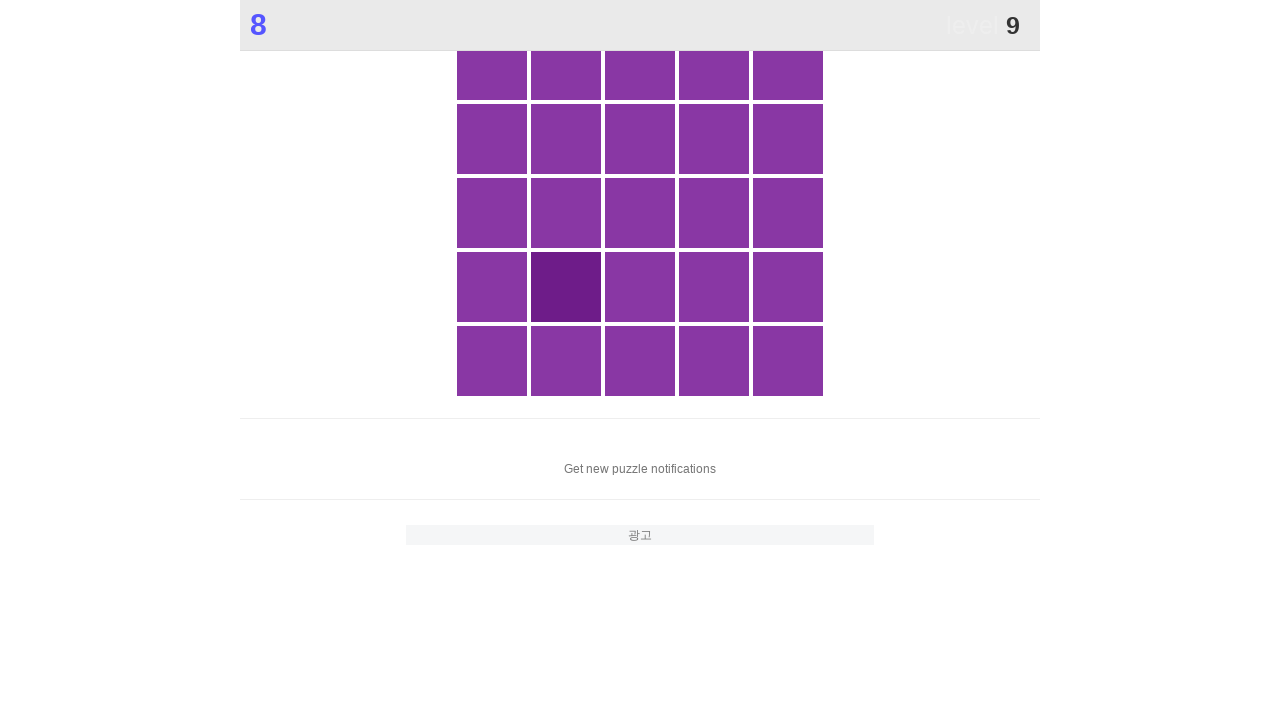

Identified unique color: rgb(110, 28, 137)
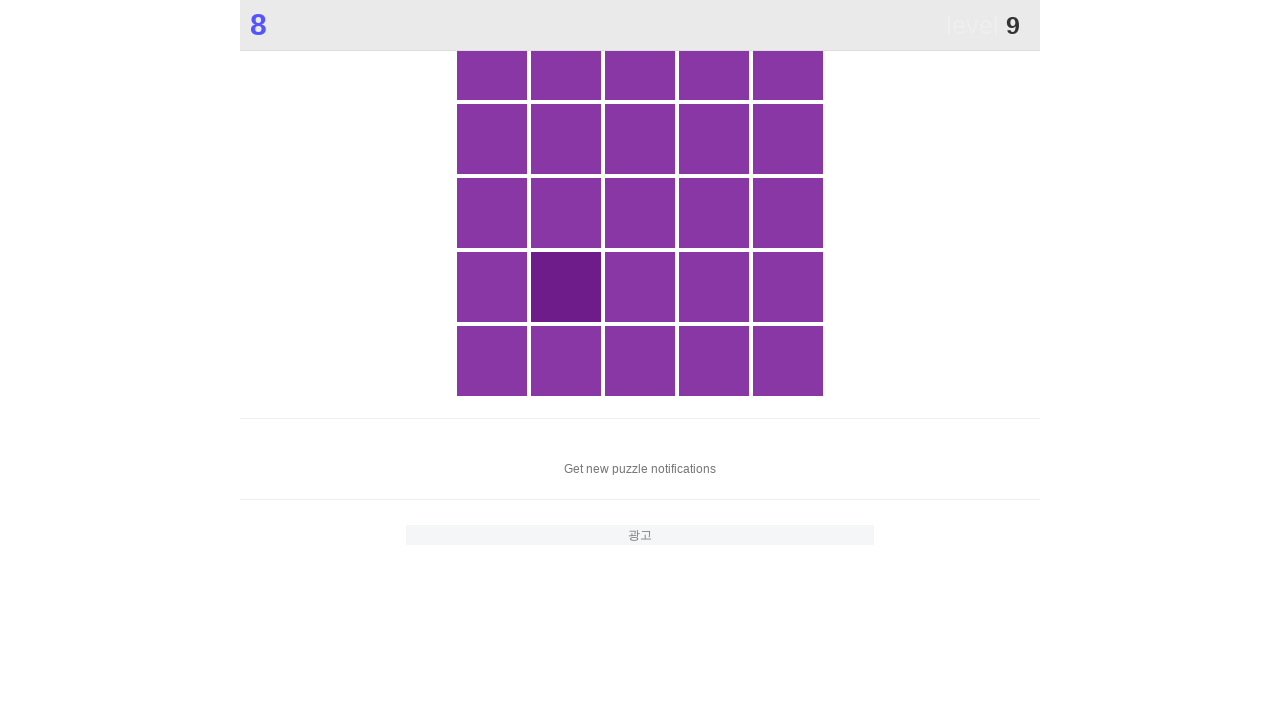

Clicked unique colored tile at index 16
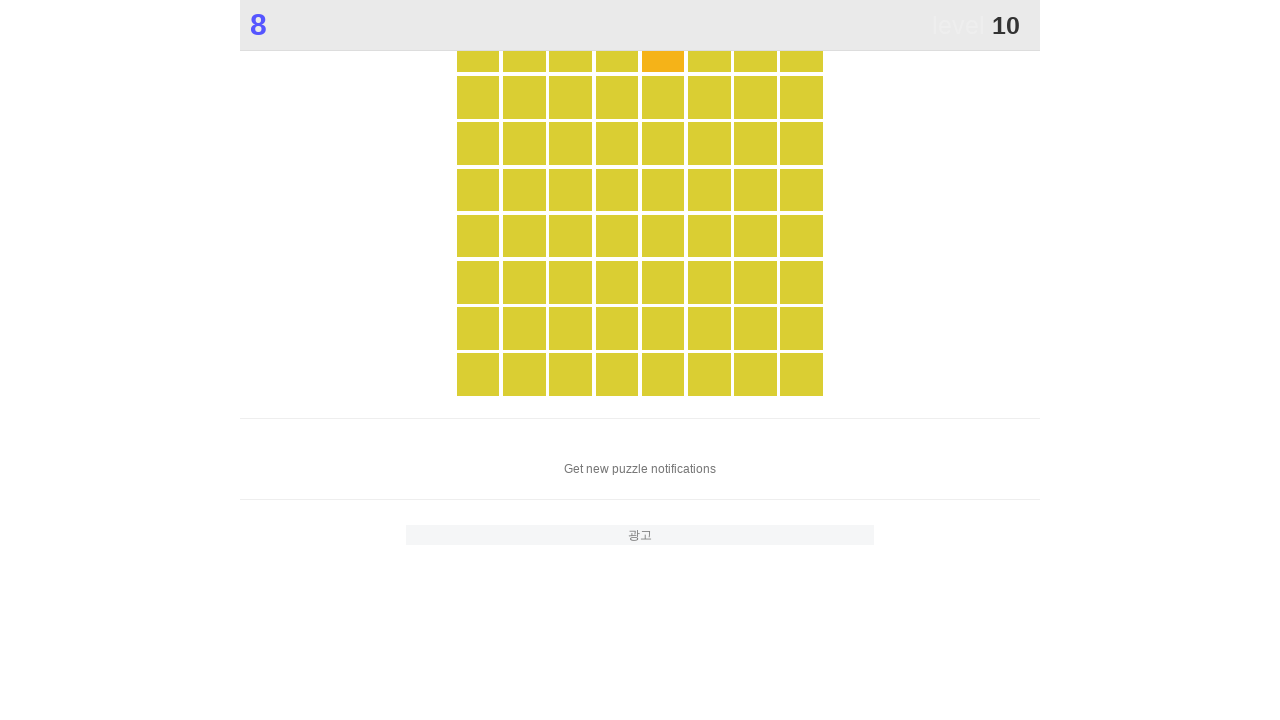

Waited 100ms for page update
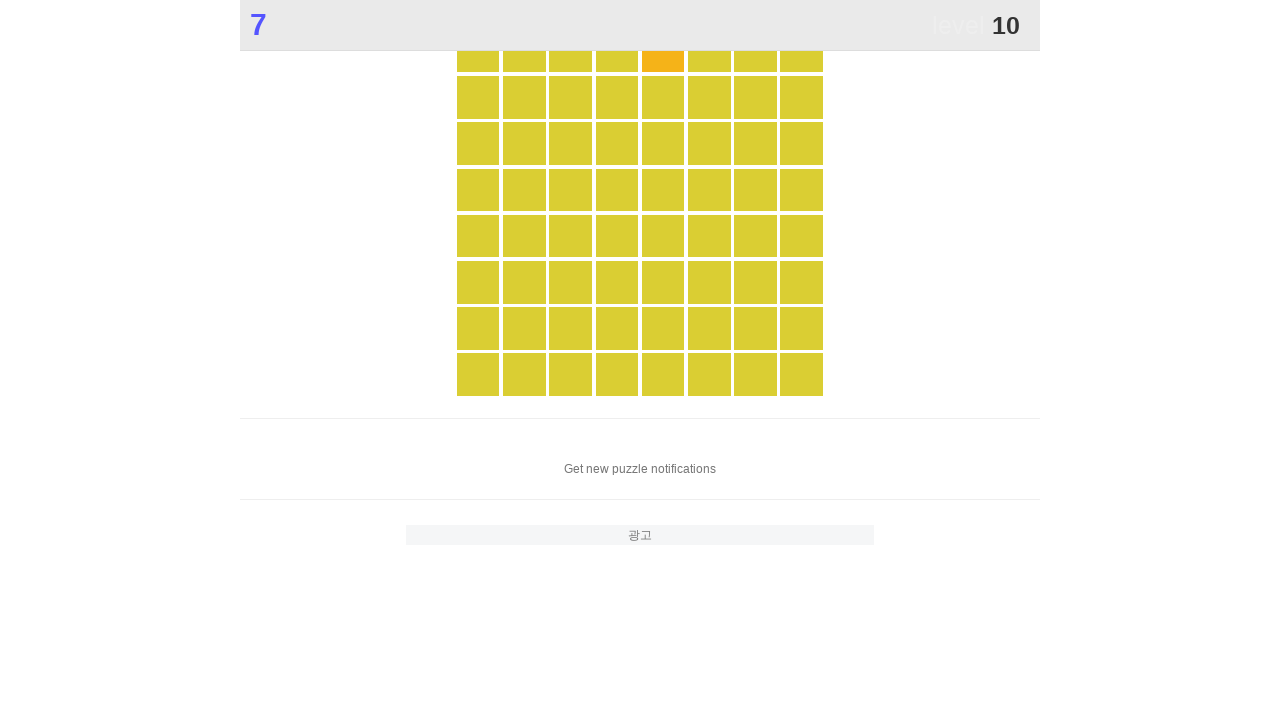

Retrieved fresh list of color tiles
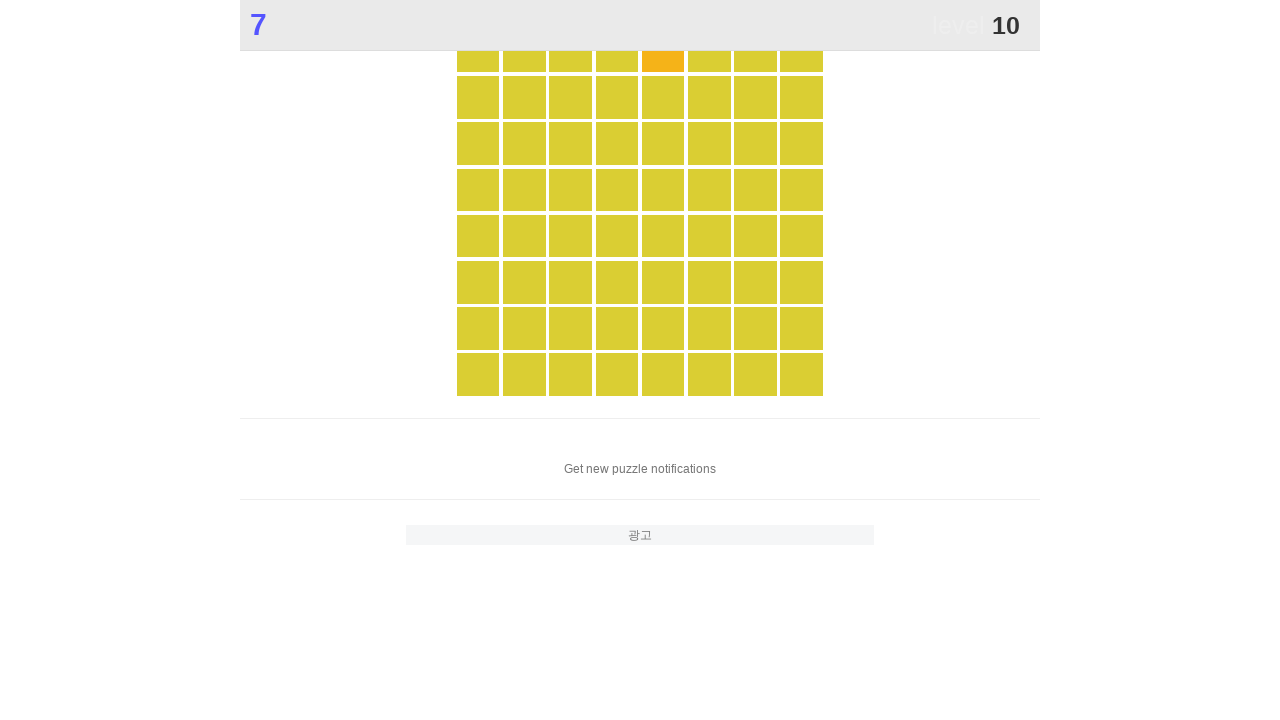

Extracted background colors from 230 tiles
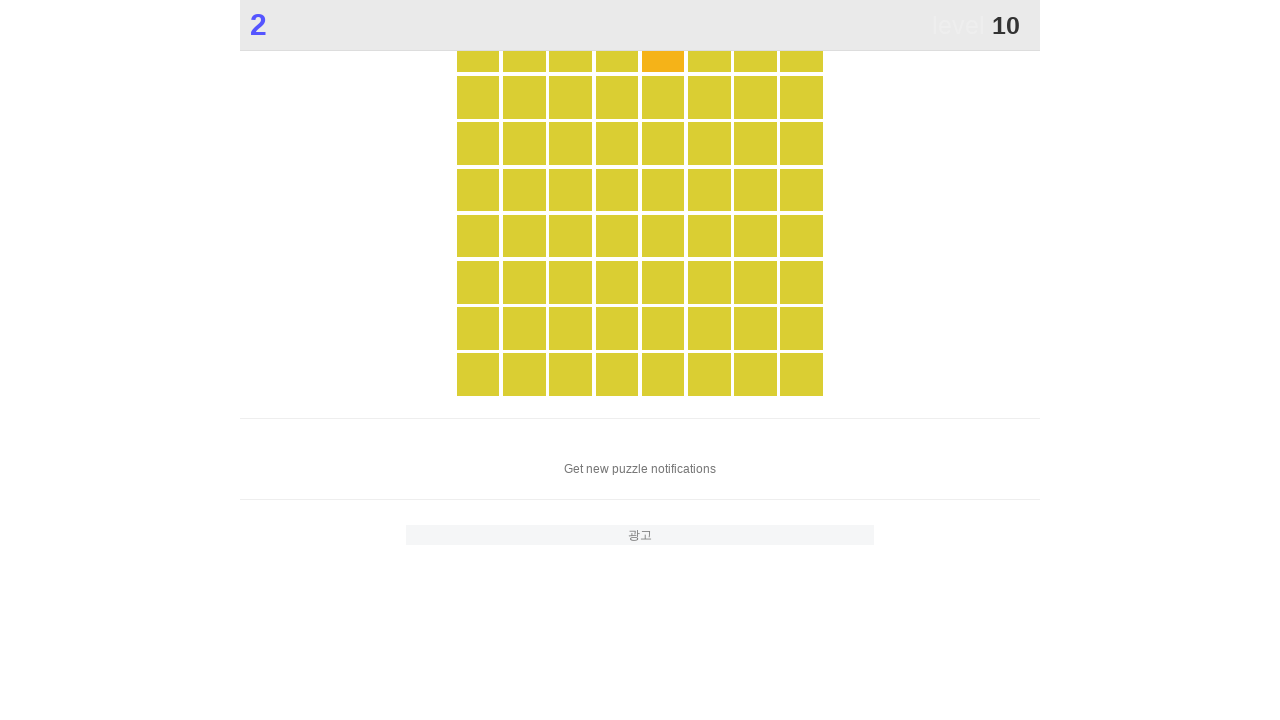

Counted color occurrences: 3 unique colors found
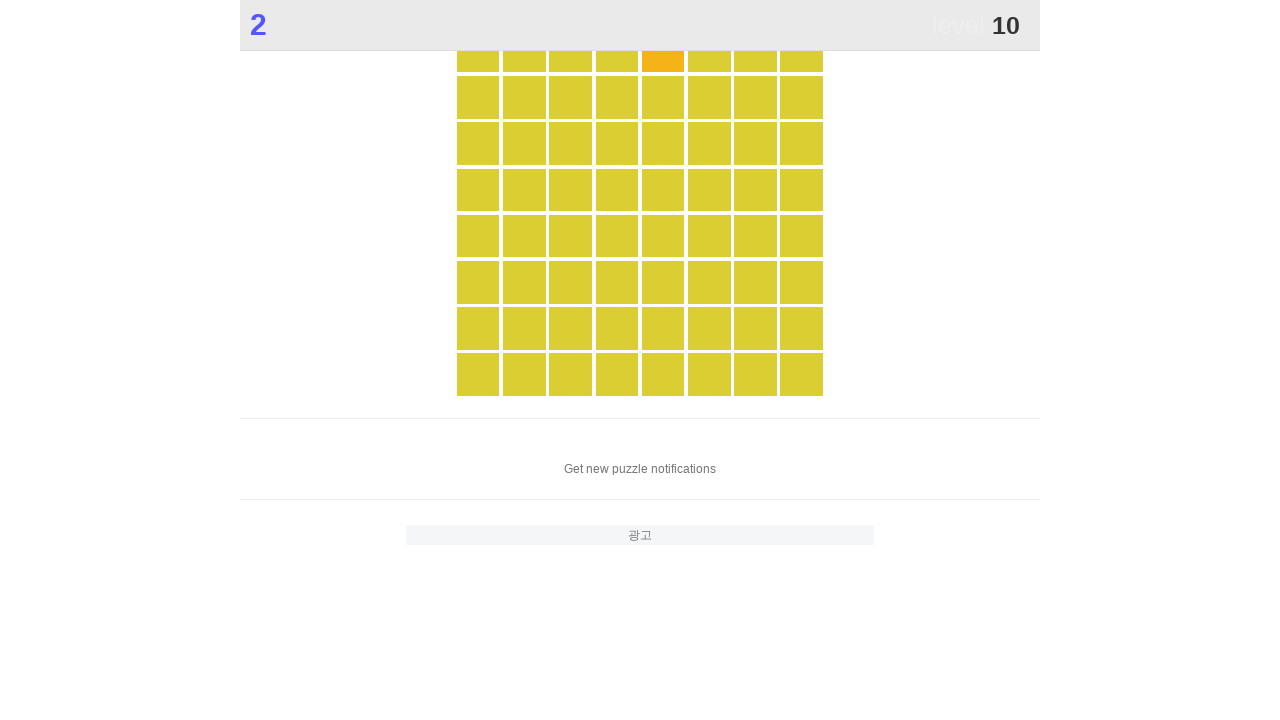

Identified unique color: rgb(245, 179, 24)
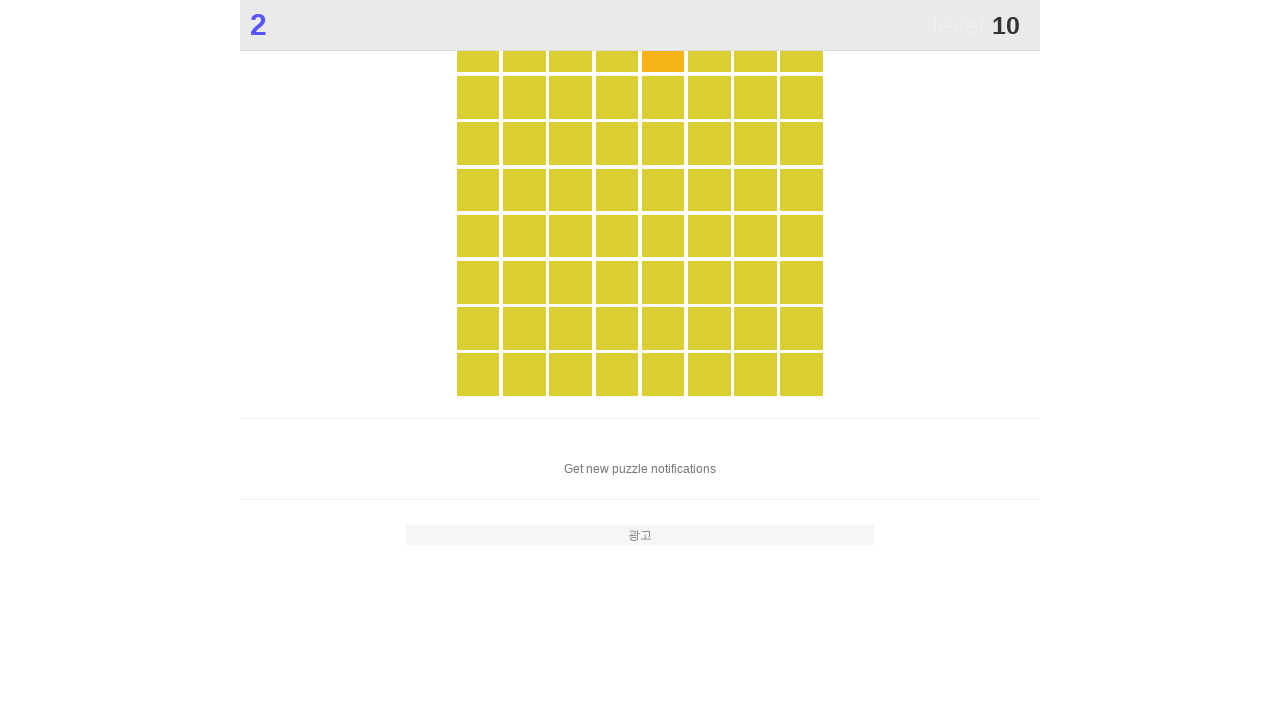

Clicked unique colored tile at index 4
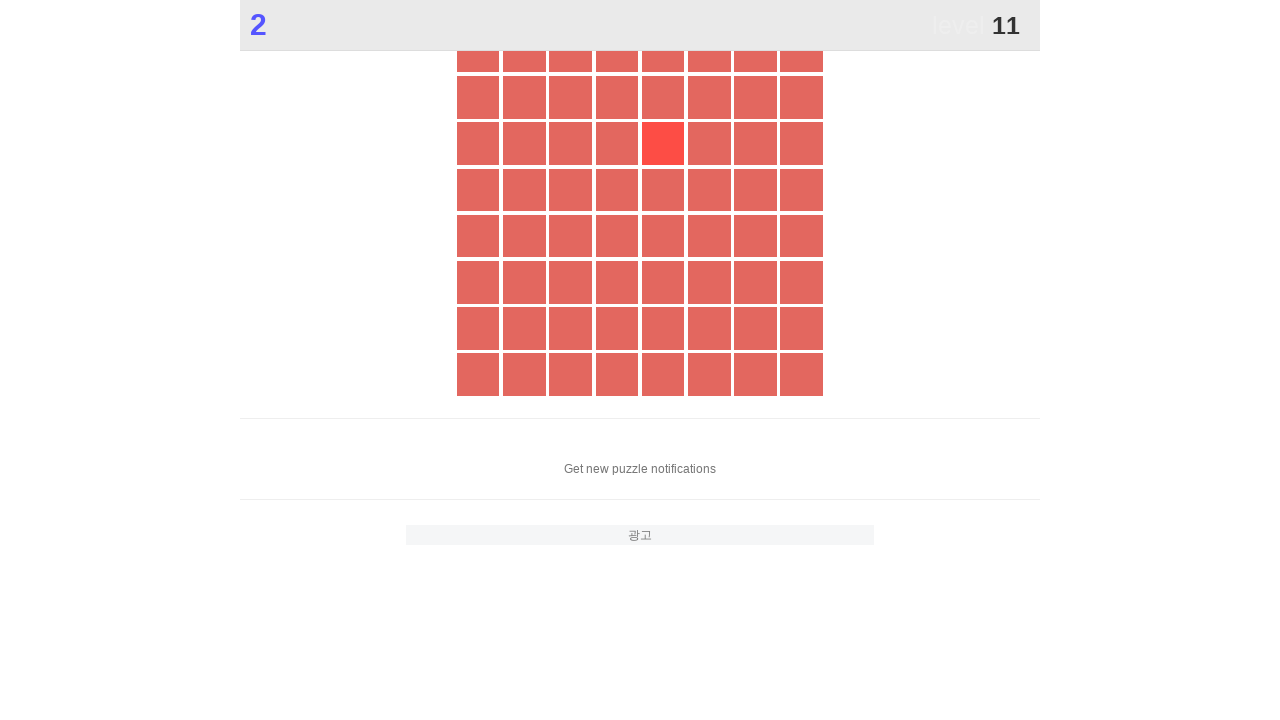

Waited 100ms for page update
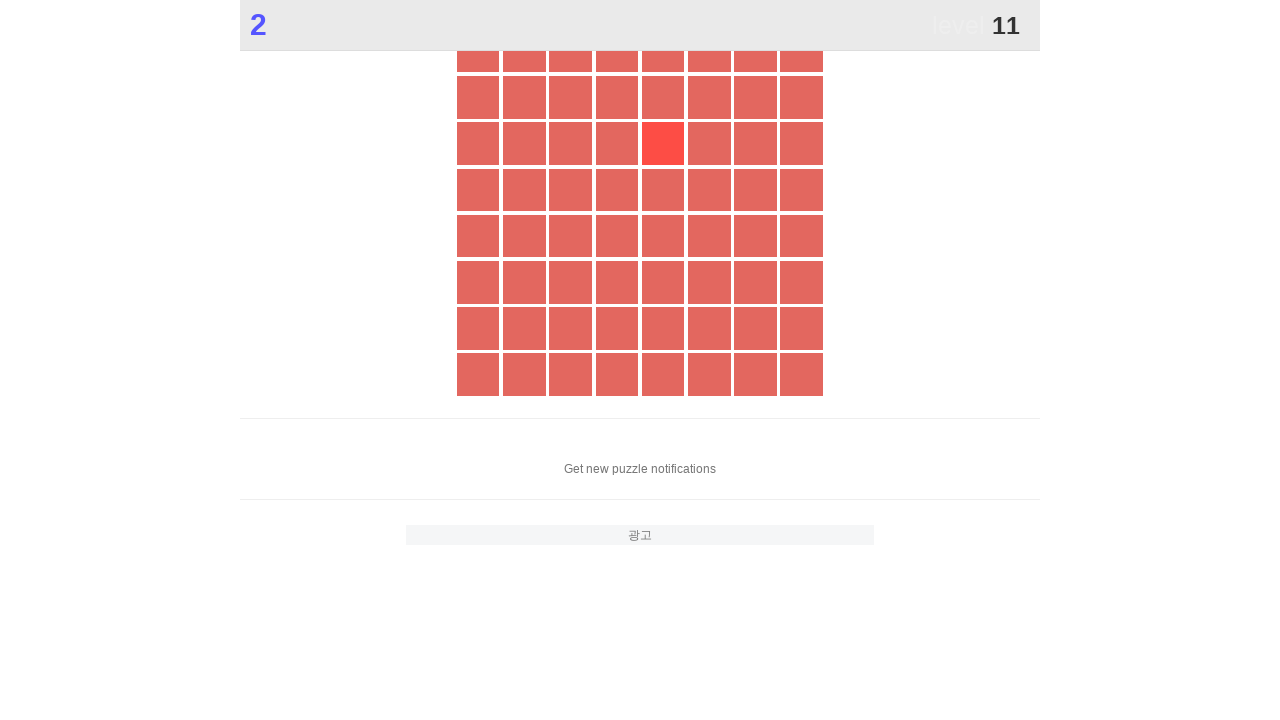

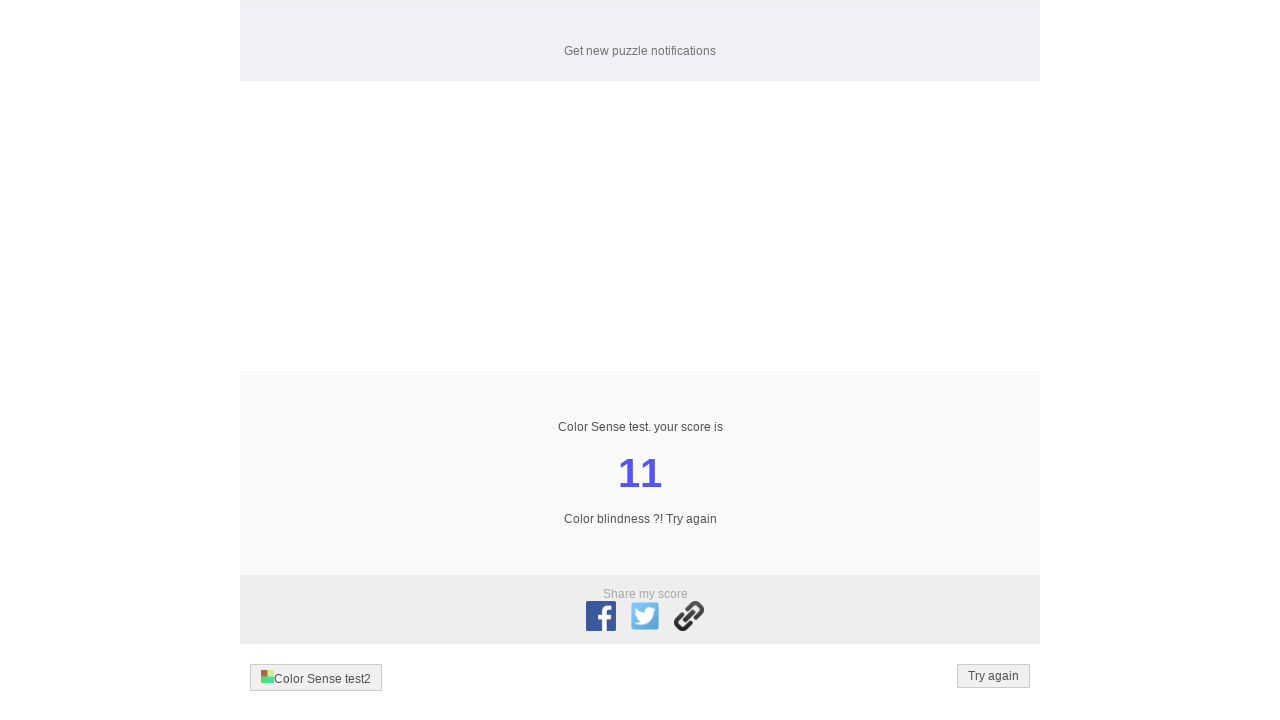